Searches for PS3 games and navigates through paginated search results, collecting game titles from each page

Starting URL: https://romsunlocked.com/

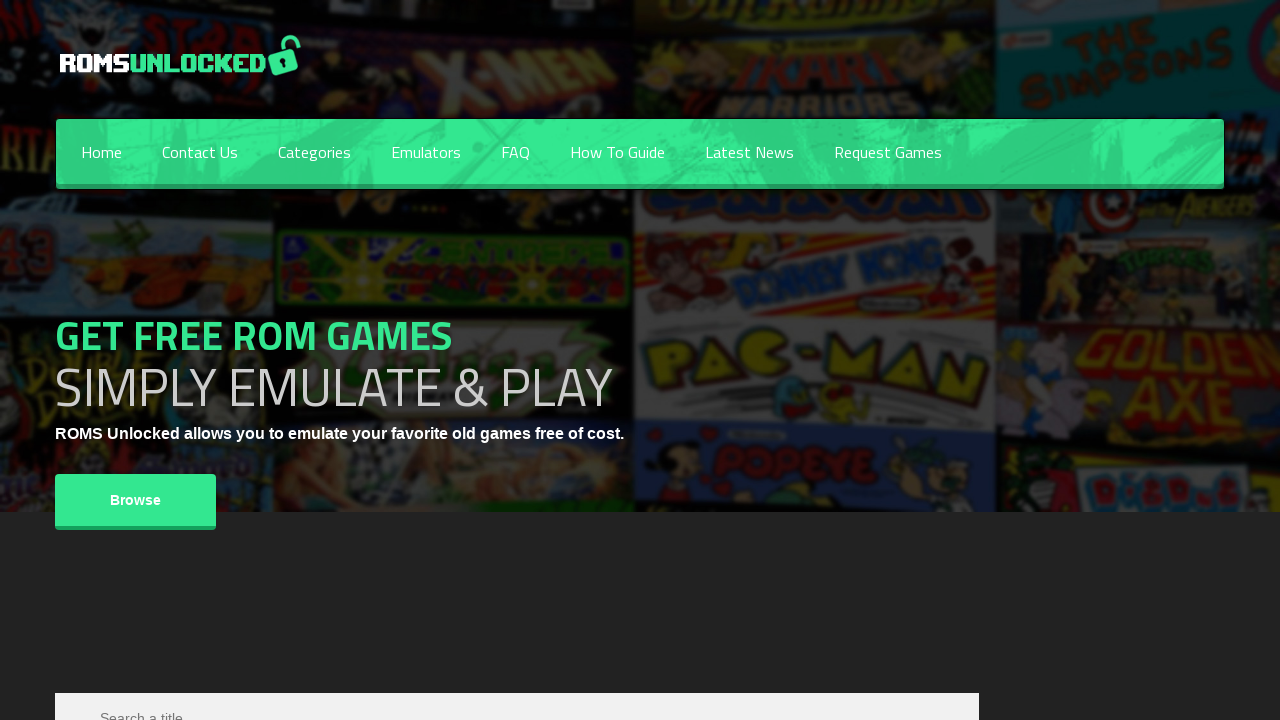

Filled search field with 'ps3' on input#s
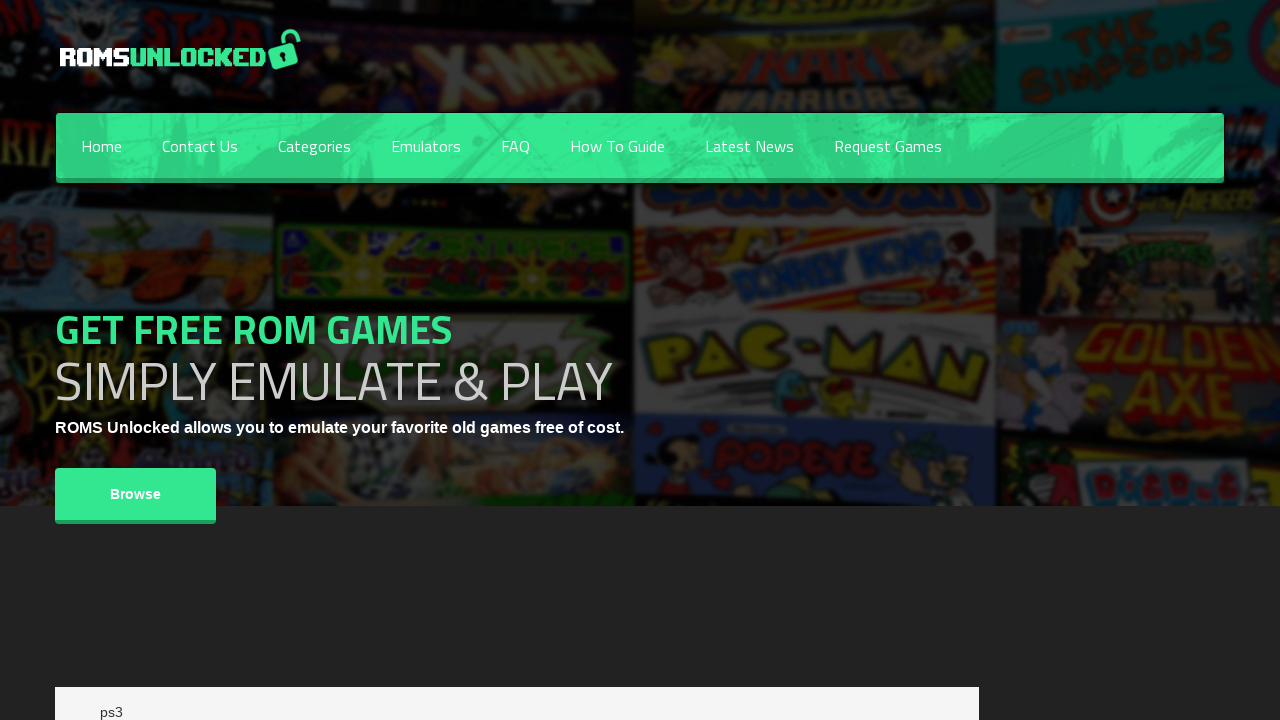

Pressed Enter to submit search query on input#s
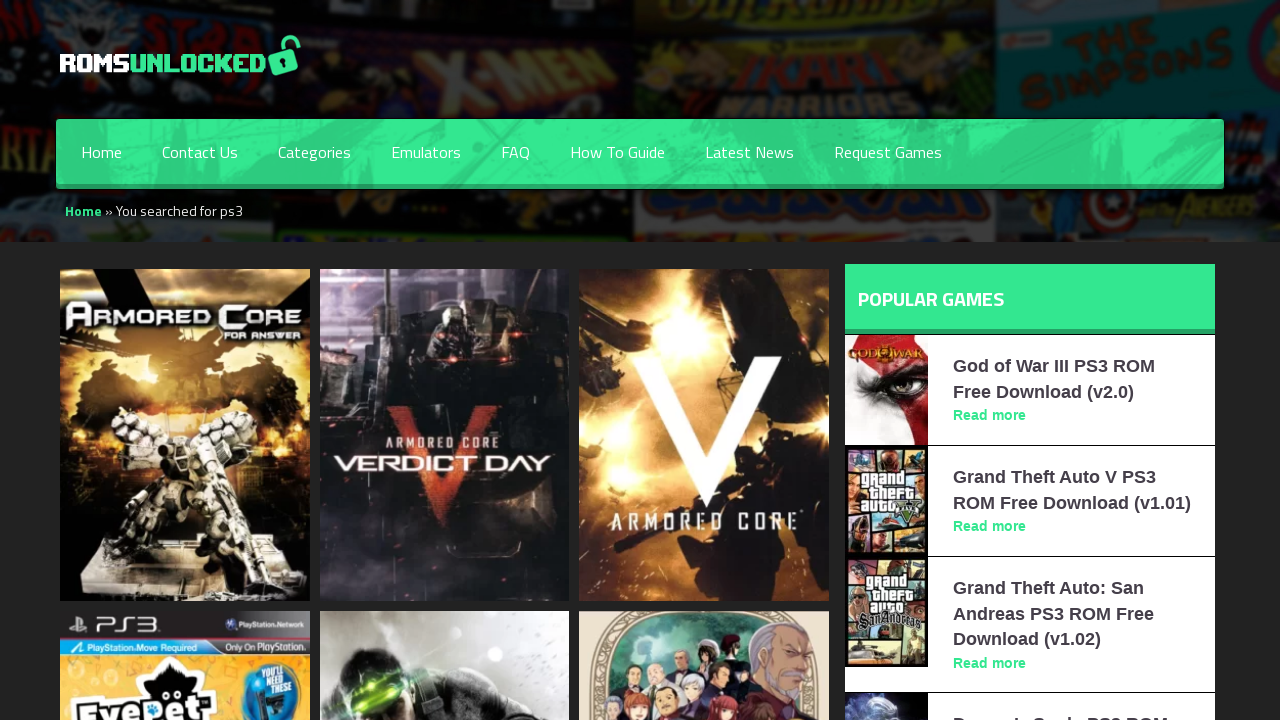

Pagination elements loaded
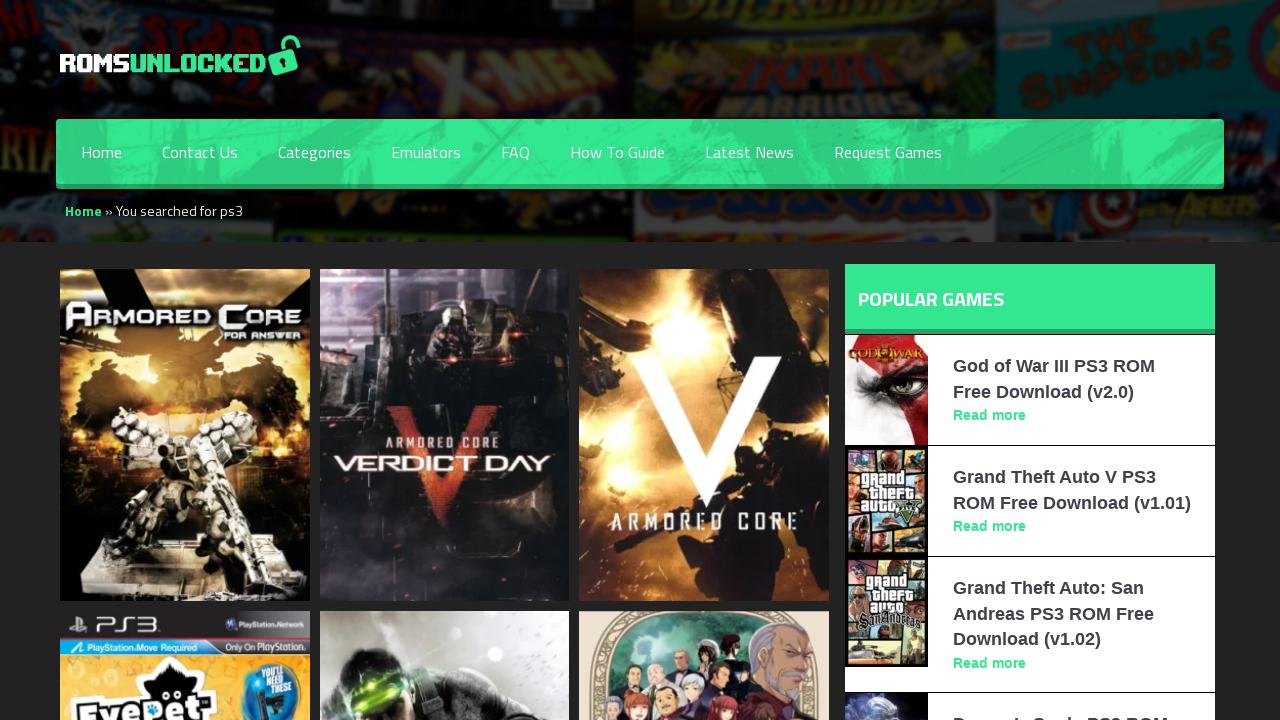

Found 5 pagination elements
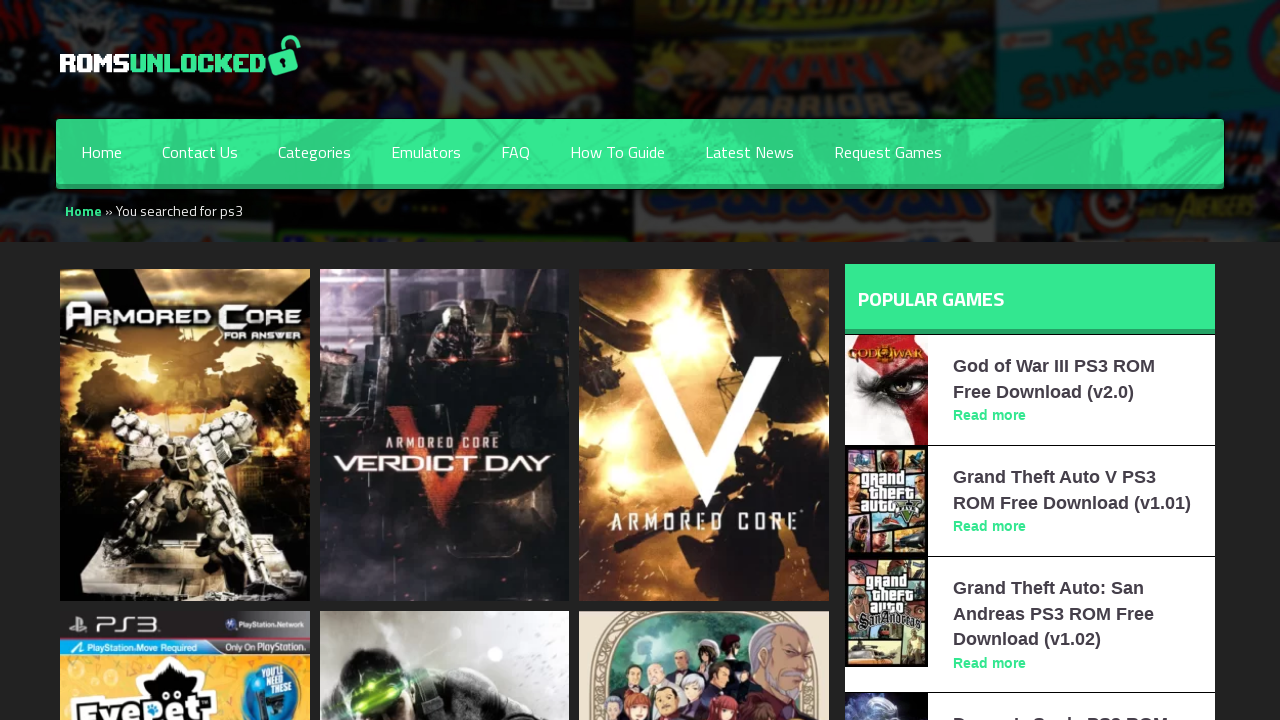

Game titles loaded on page 1
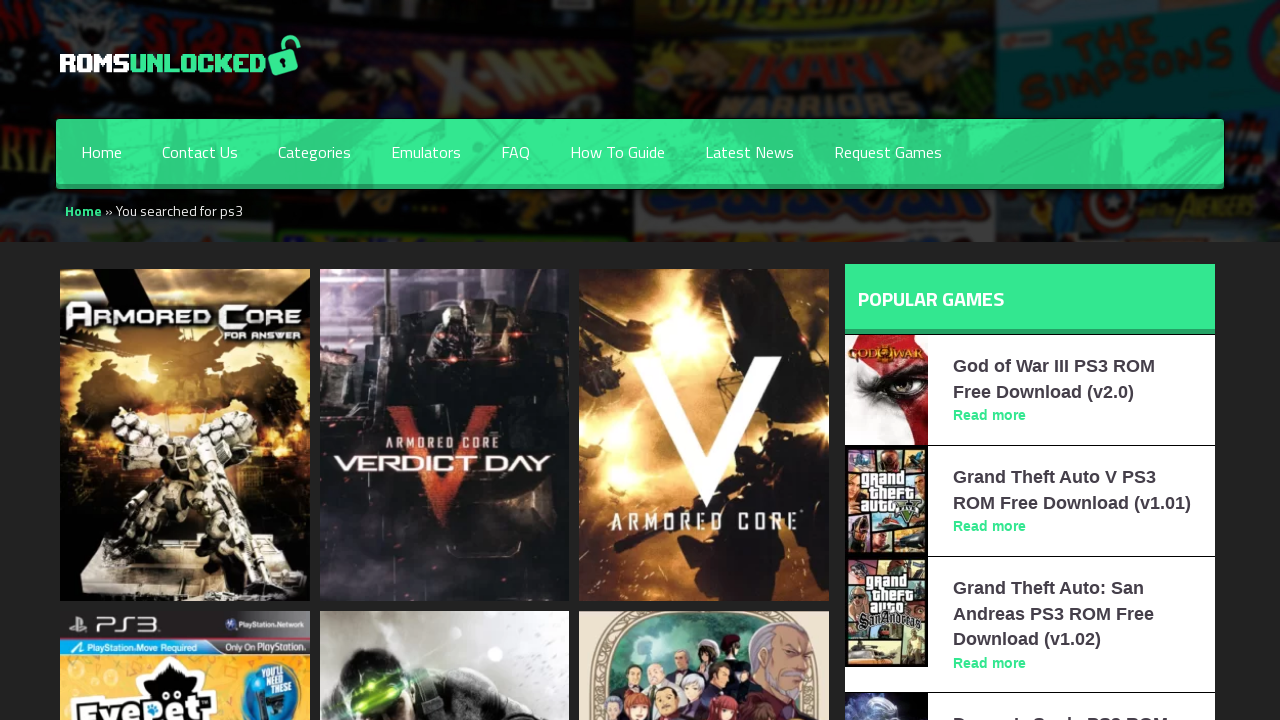

Retrieved pagination buttons for page 1
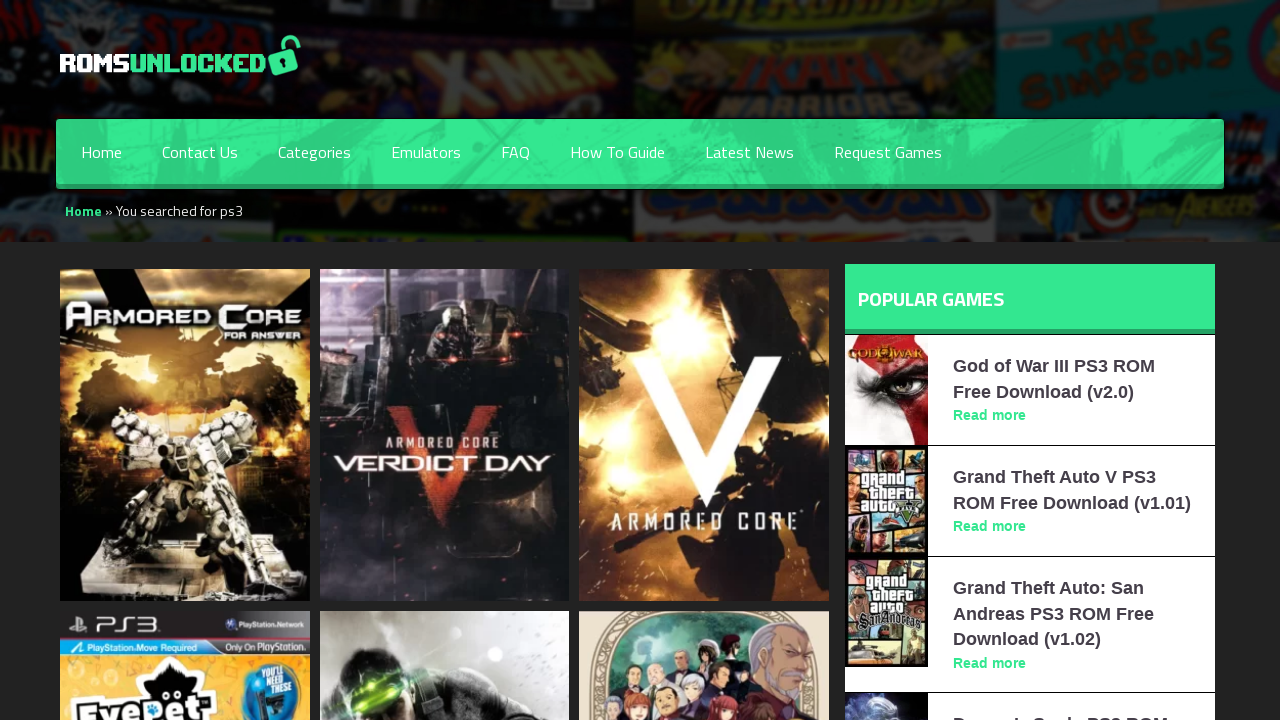

Clicked next button to navigate to page 2
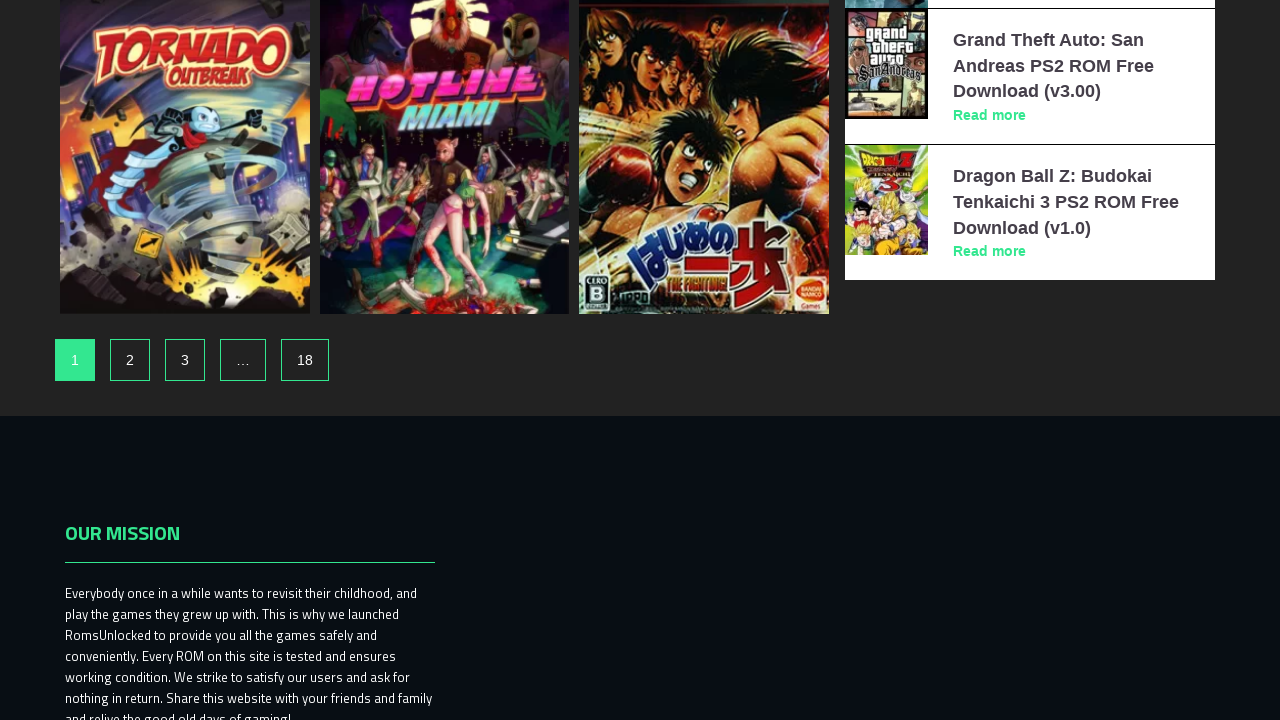

Game titles loaded on page 2
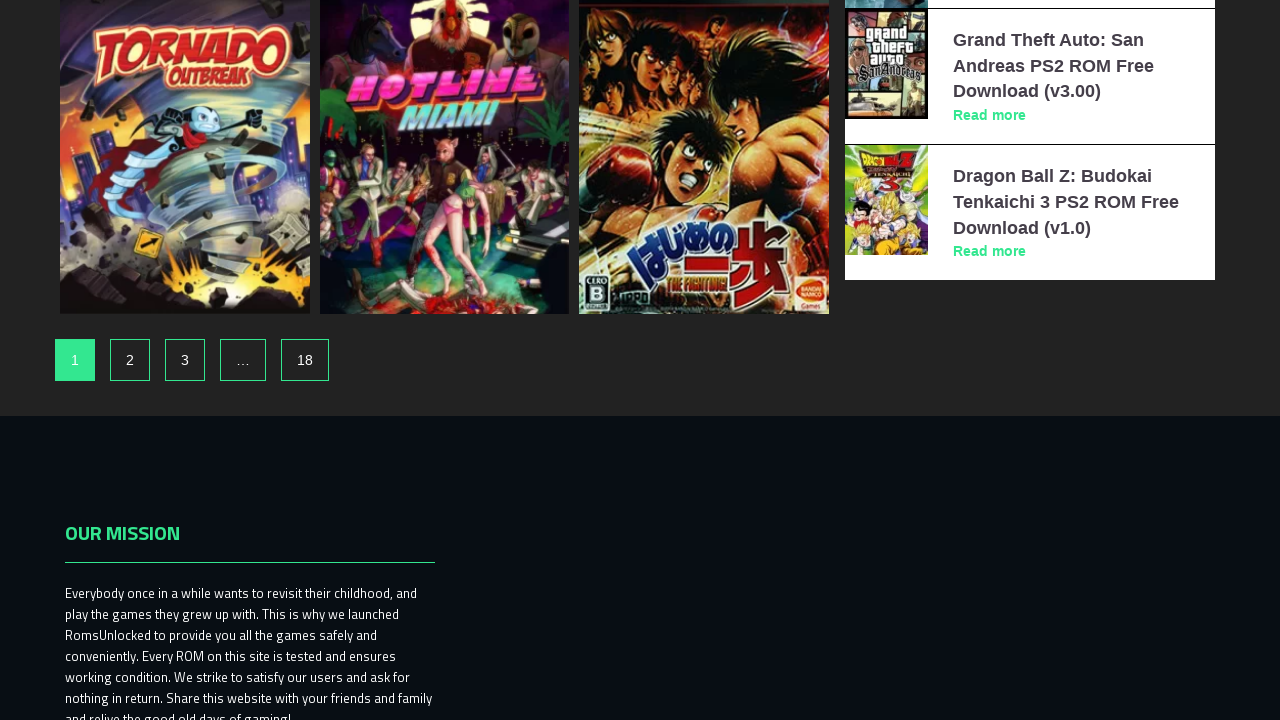

Retrieved pagination buttons for page 2
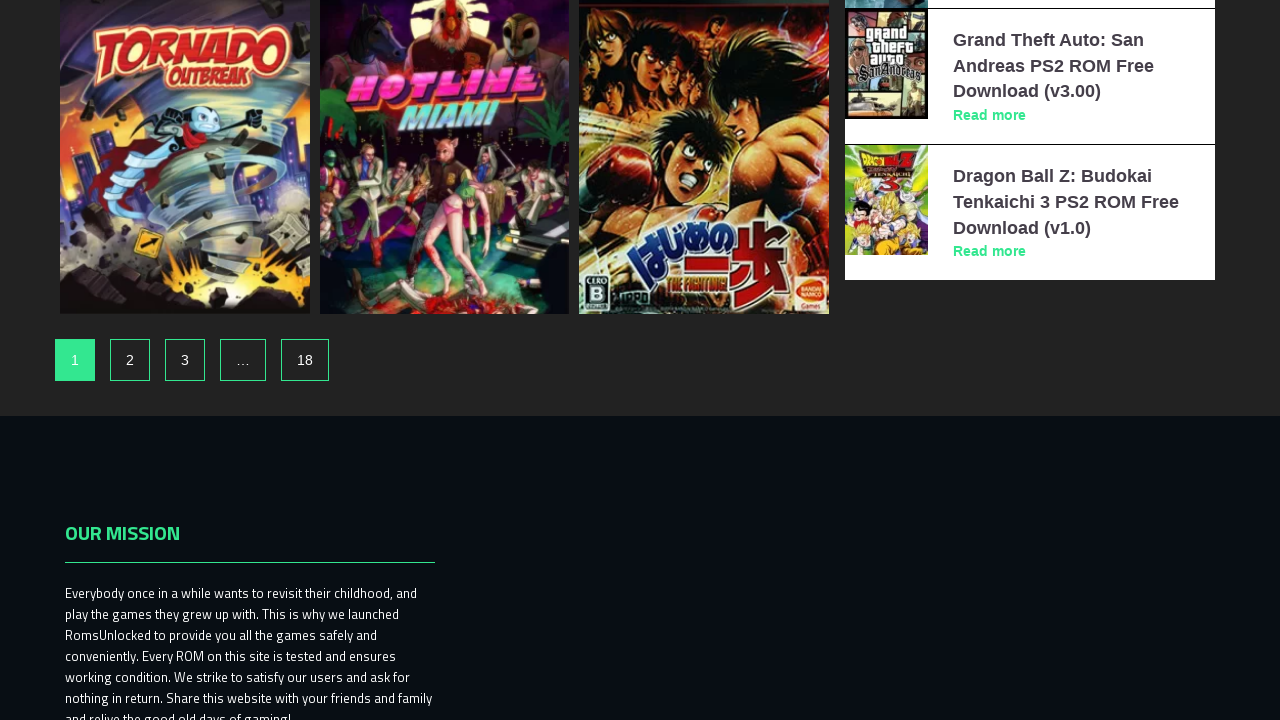

Clicked next button to navigate to page 3
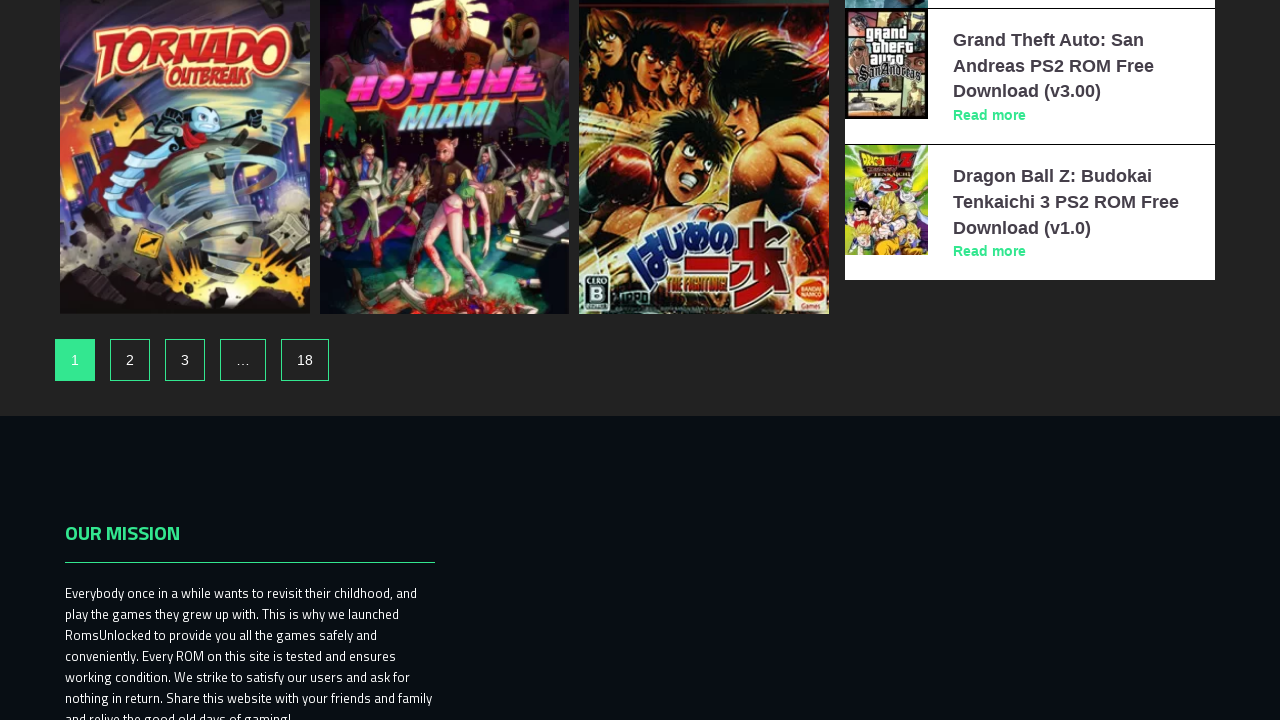

Game titles loaded on page 3
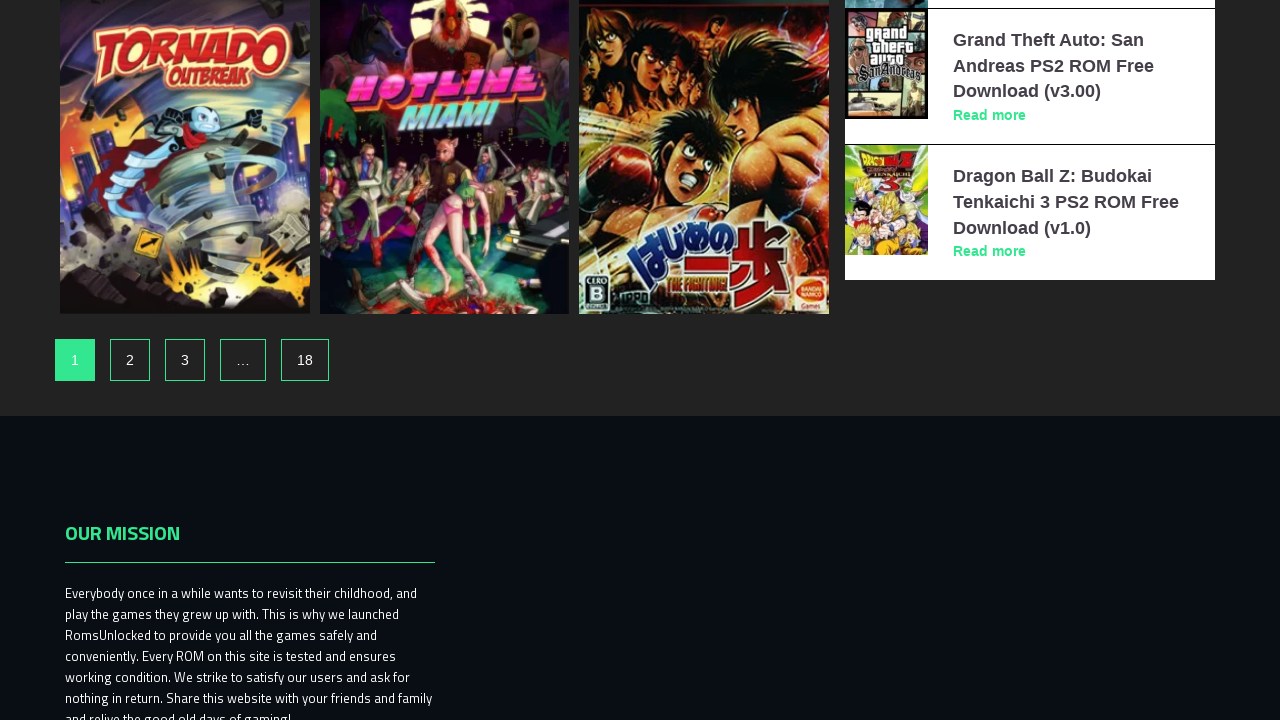

Retrieved pagination buttons for page 3
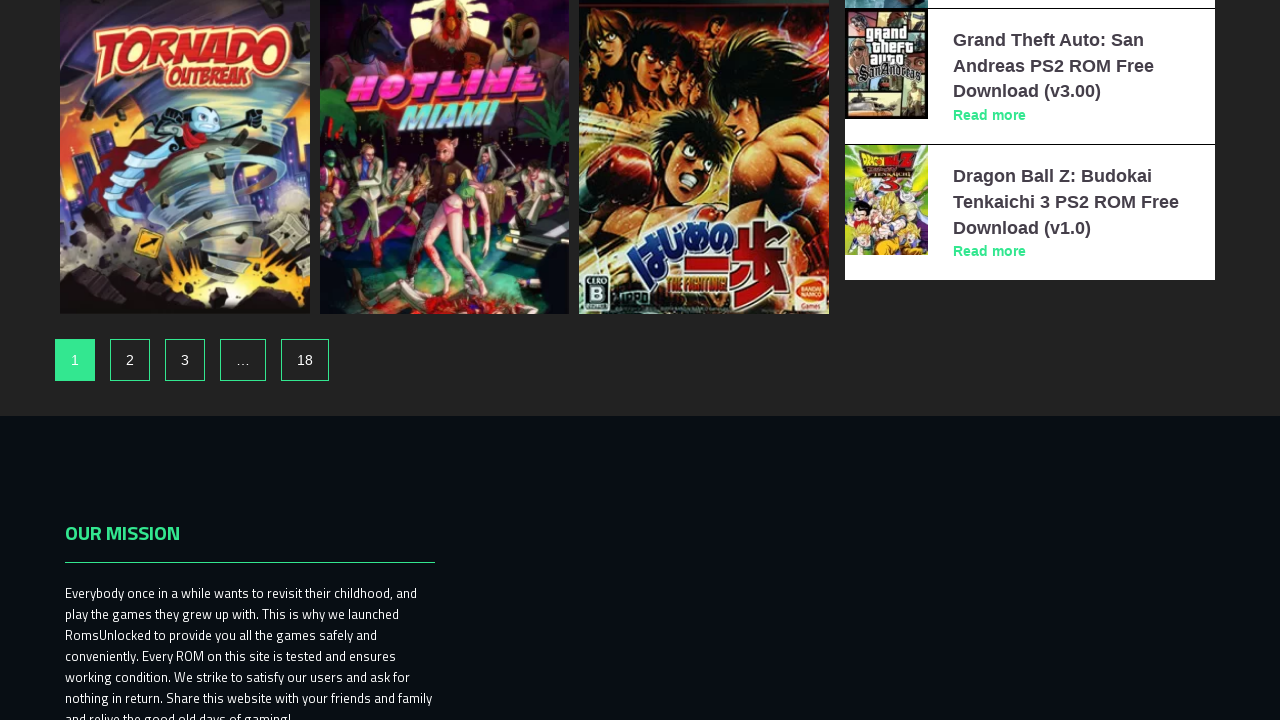

Clicked next button to navigate to page 4
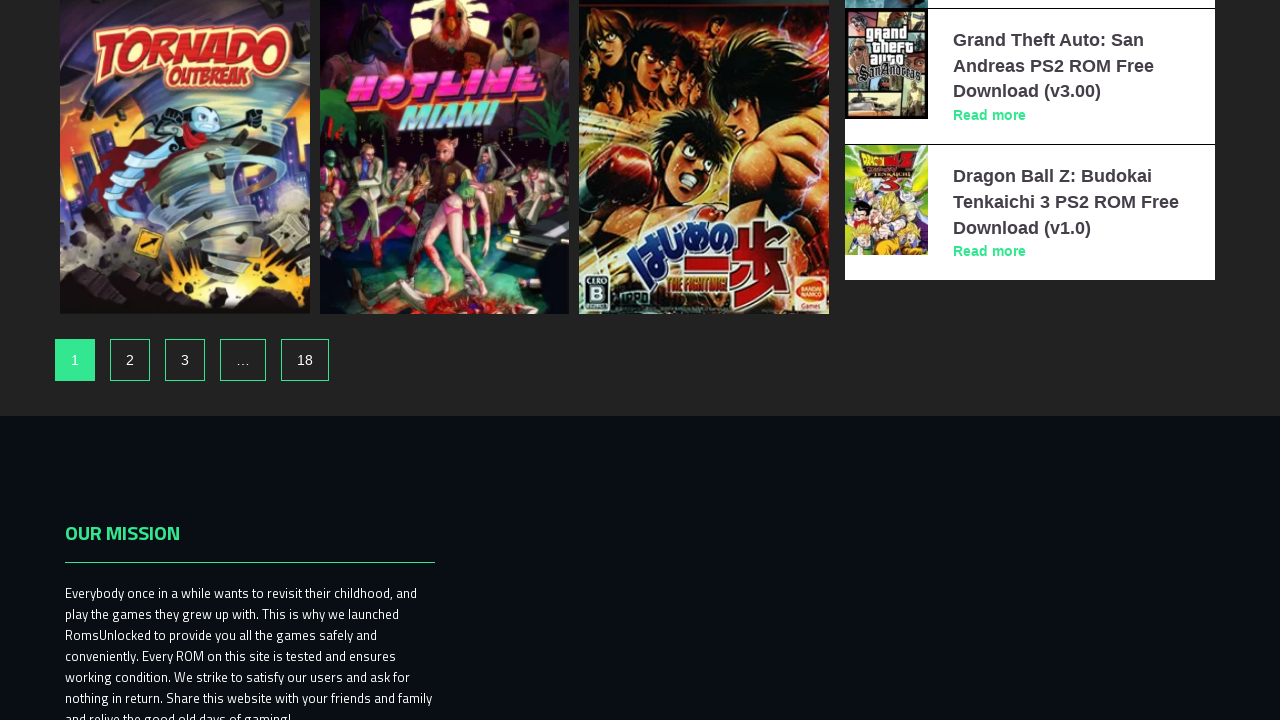

Game titles loaded on page 4
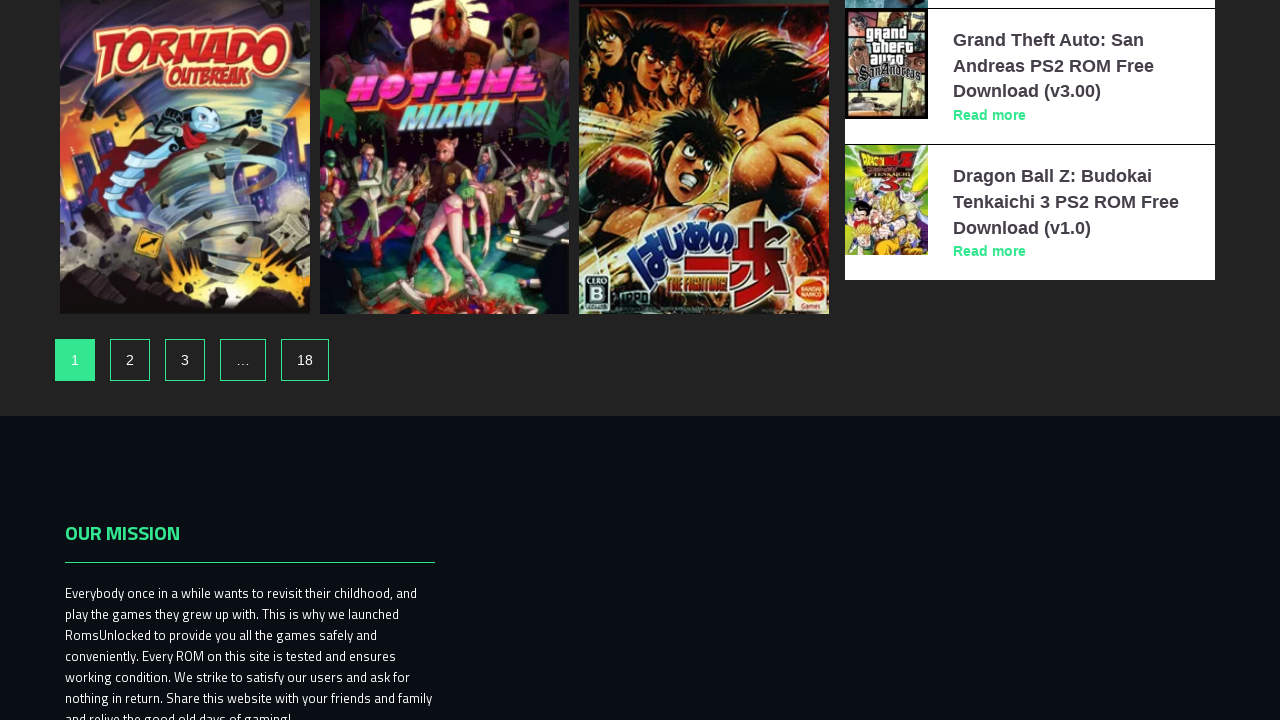

Retrieved pagination buttons for page 4
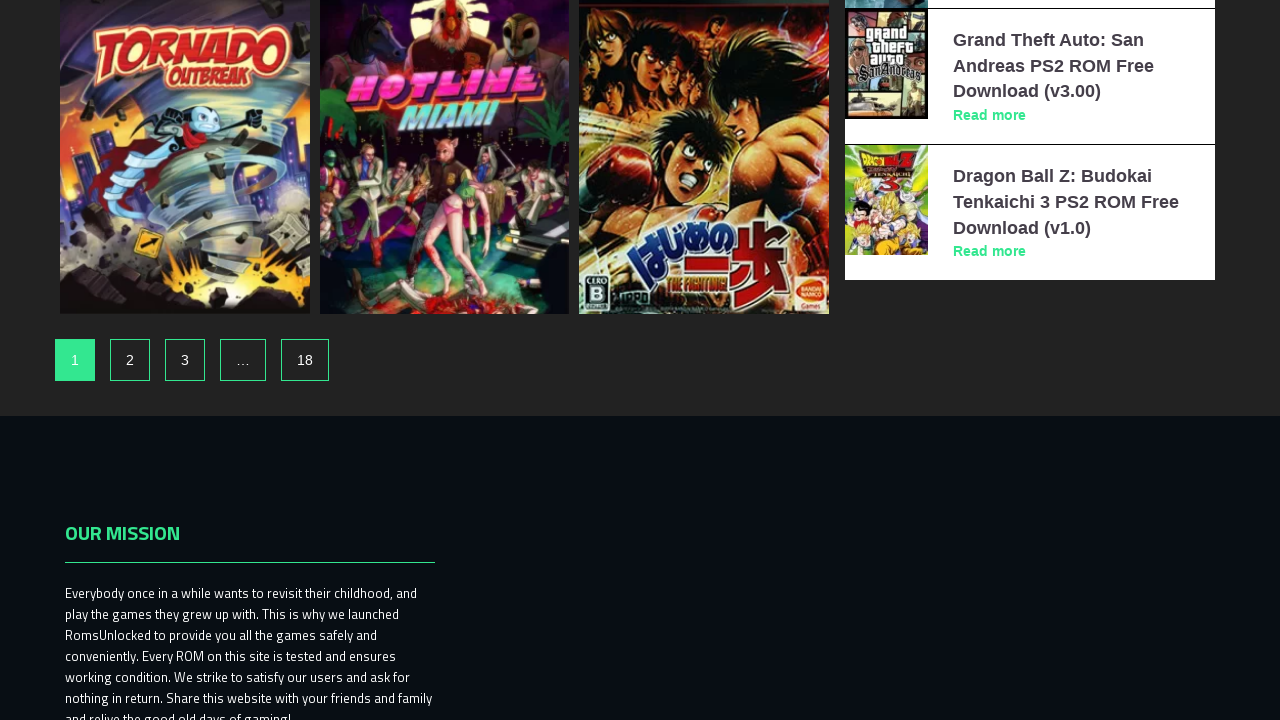

Clicked next button to navigate to page 5
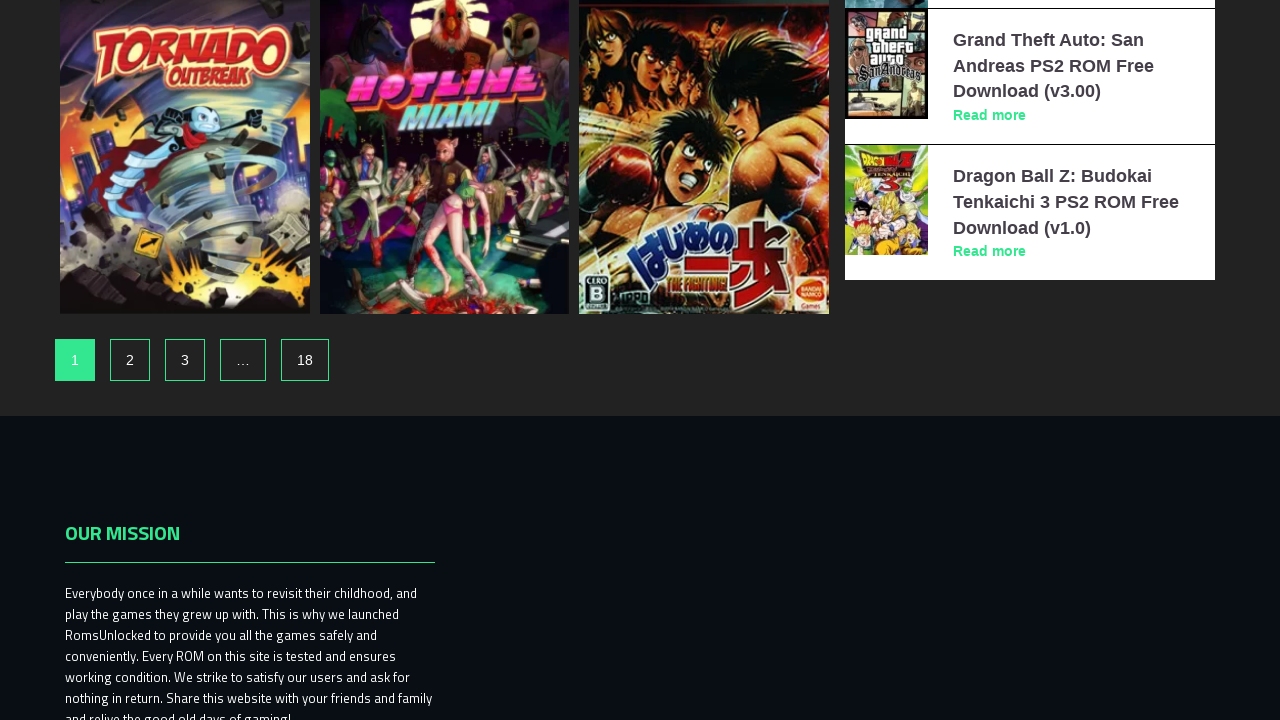

Game titles loaded on page 5
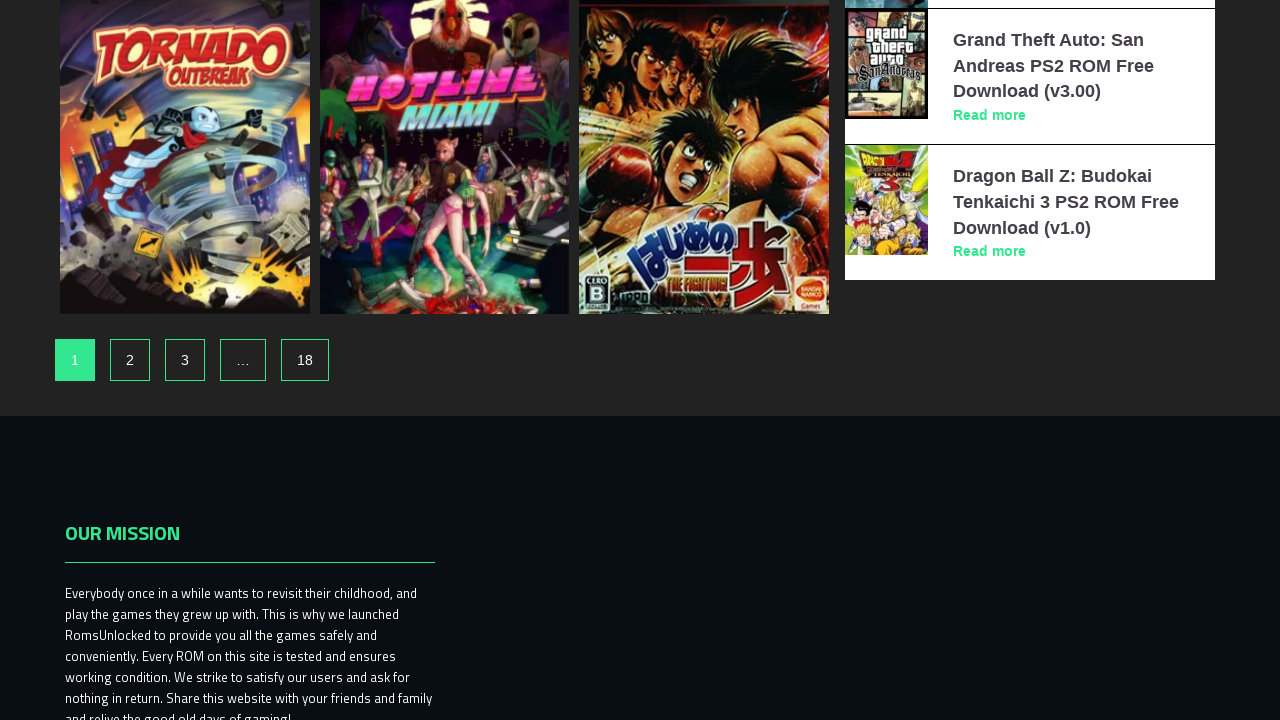

Retrieved pagination buttons for page 5
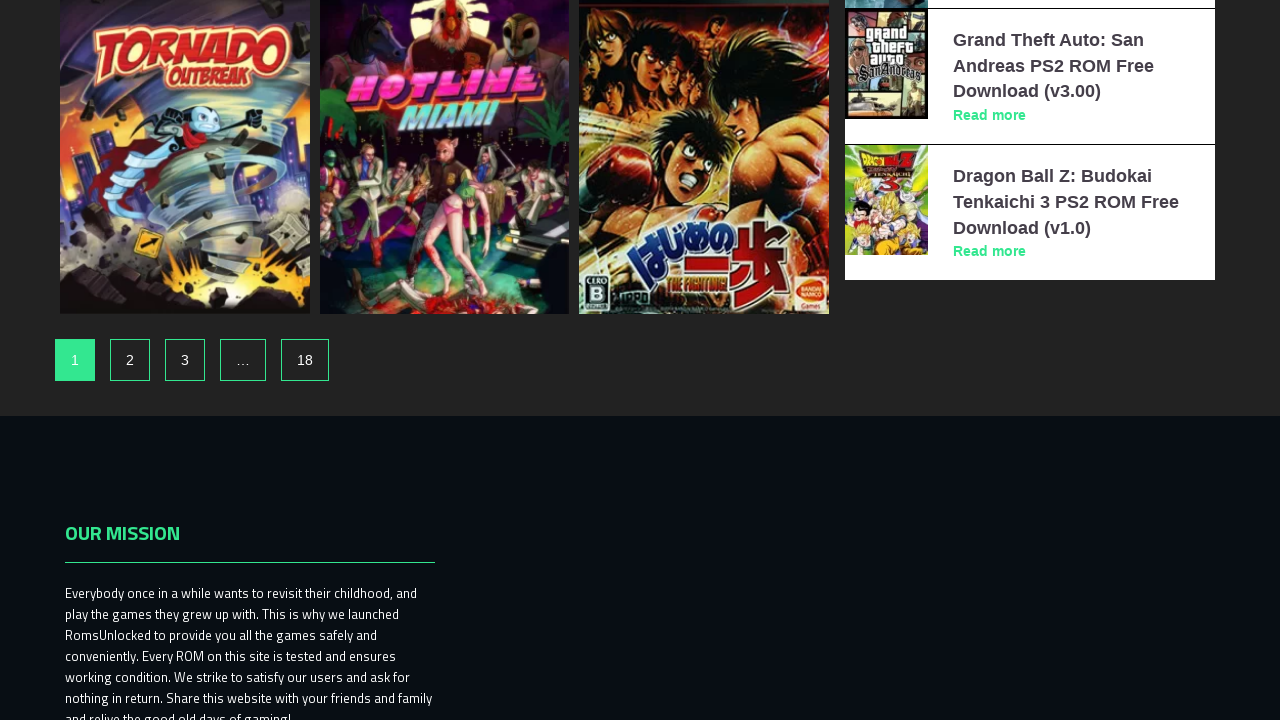

Clicked next button to navigate to page 6
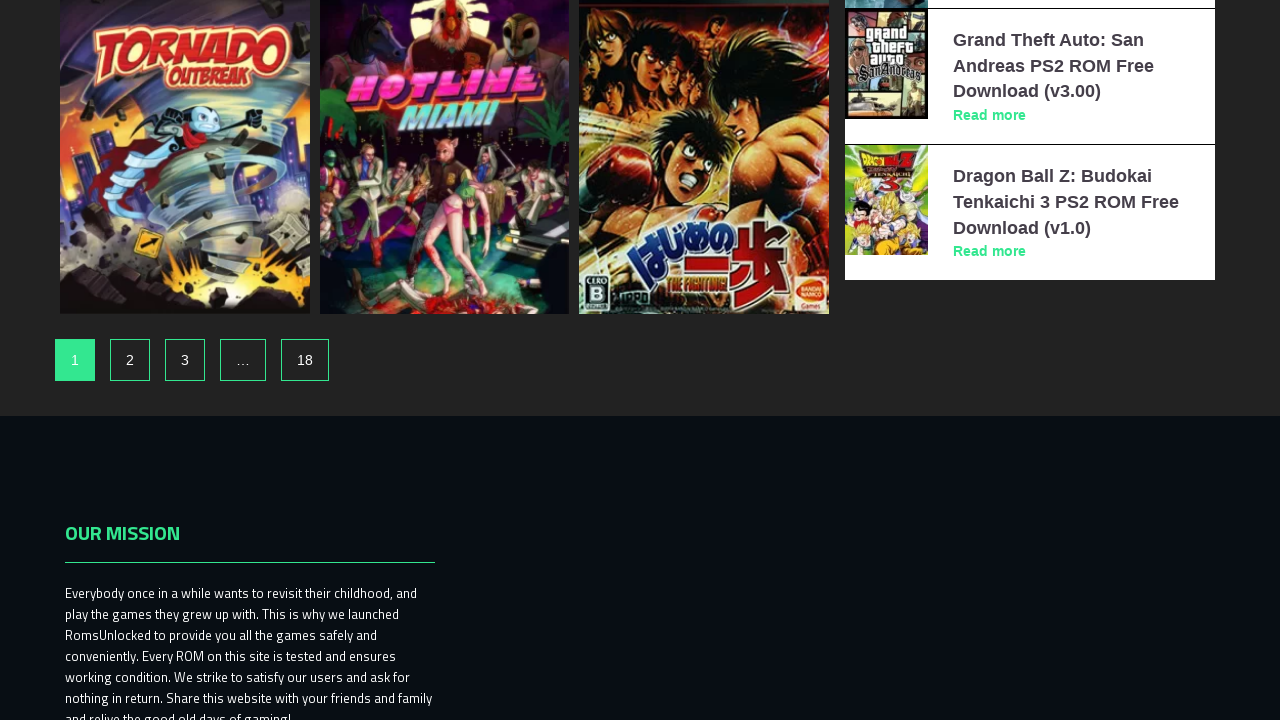

Game titles loaded on page 6
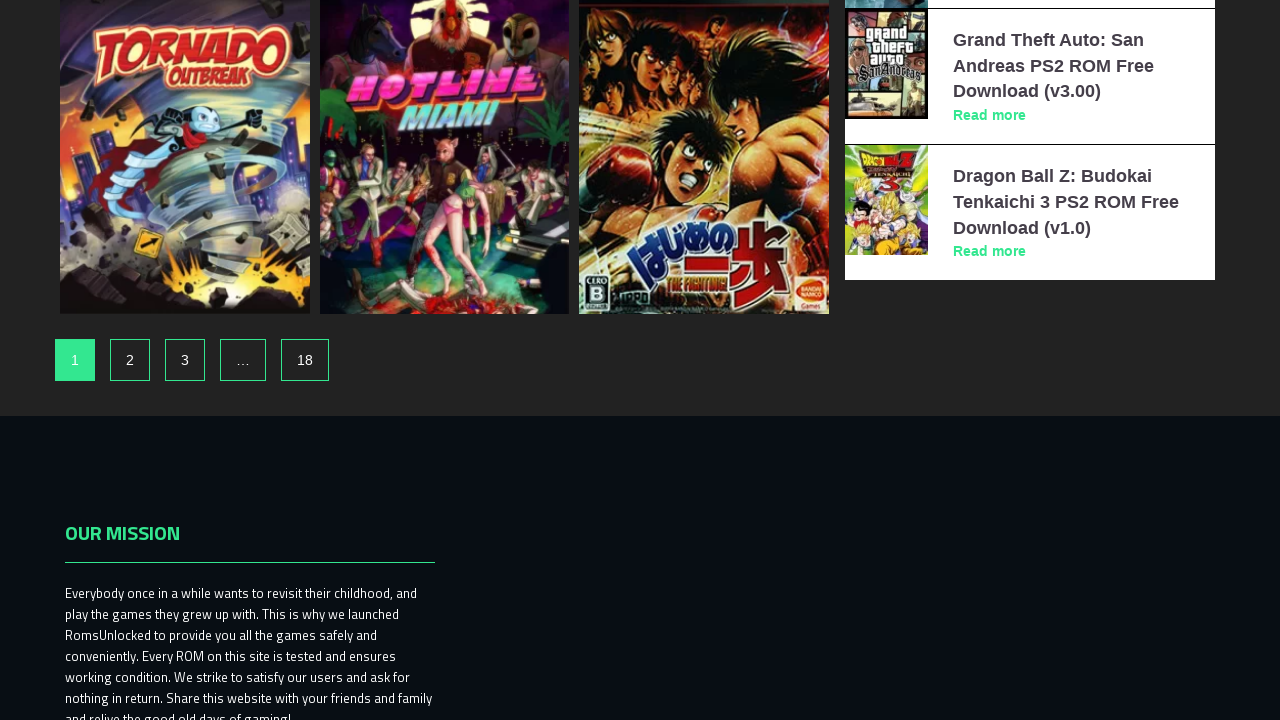

Retrieved pagination buttons for page 6
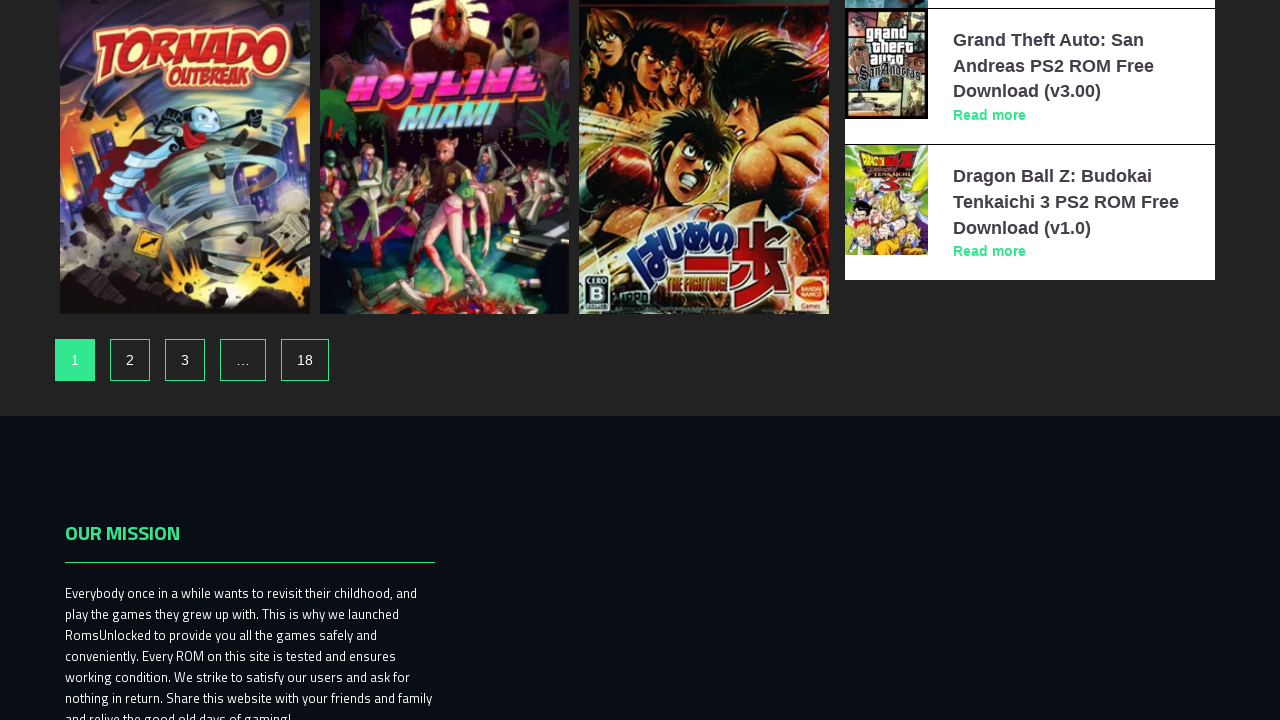

Clicked next button to navigate to page 7
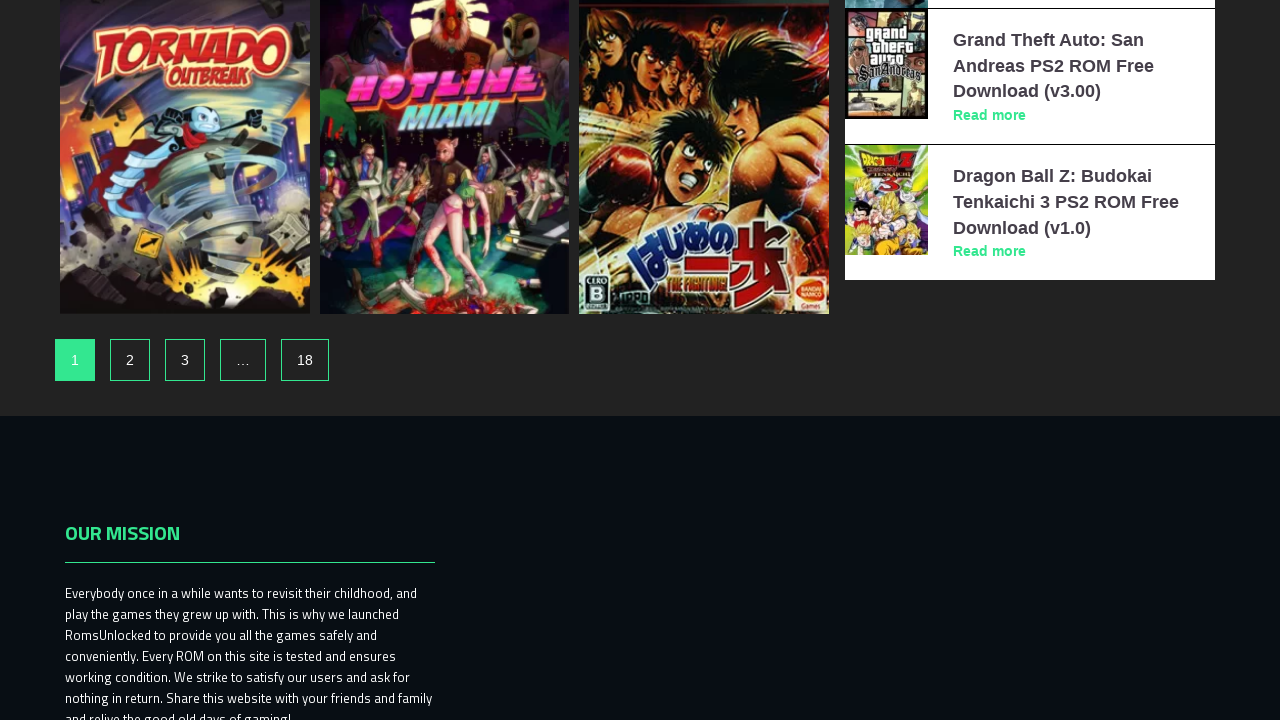

Game titles loaded on page 7
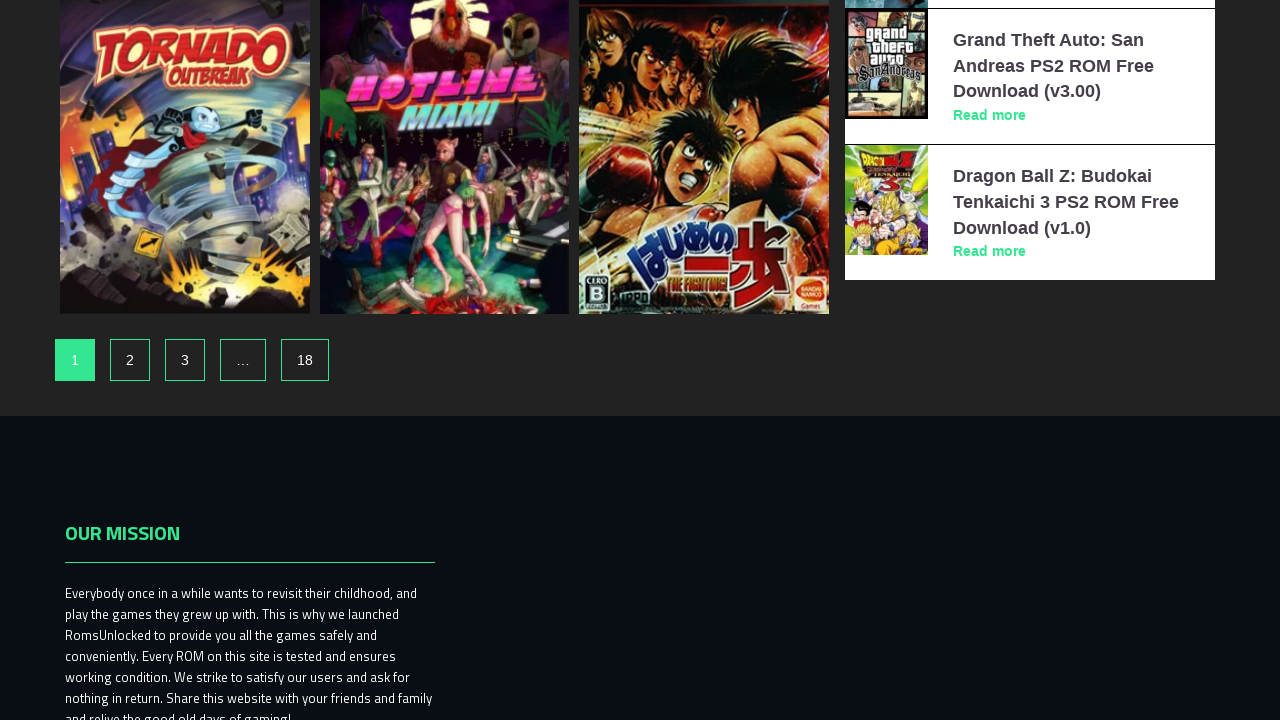

Retrieved pagination buttons for page 7
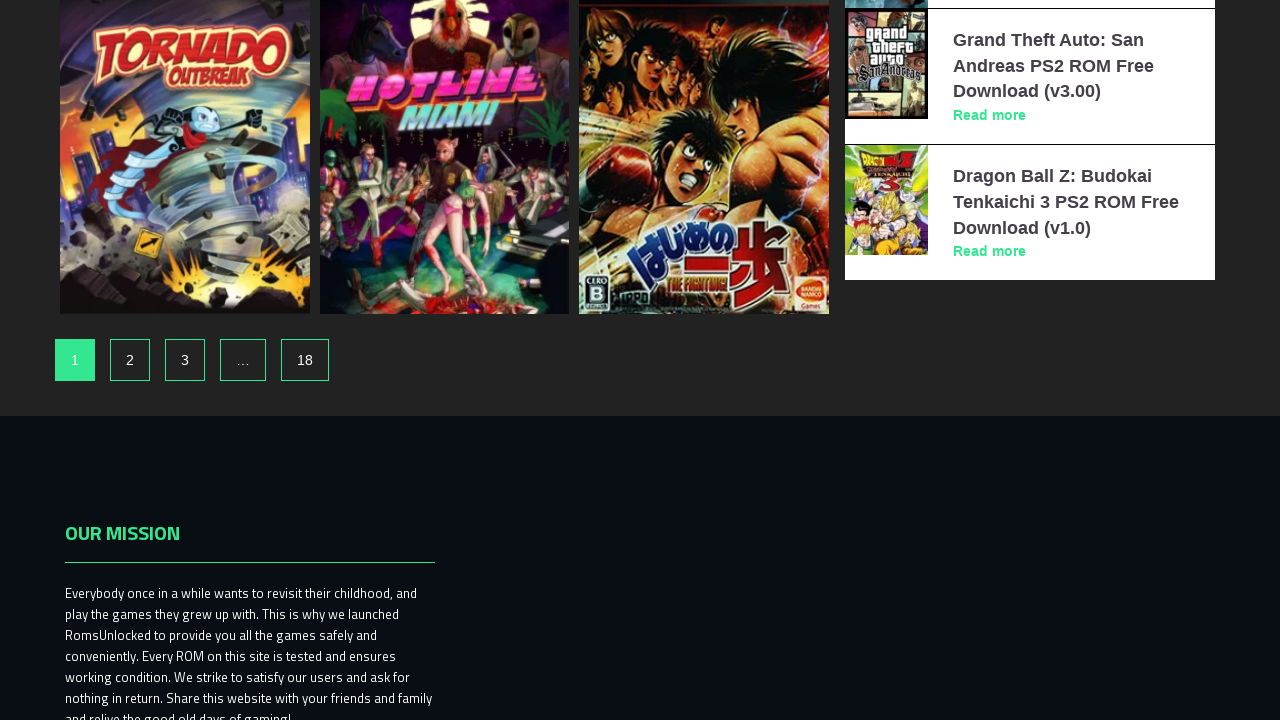

Clicked next button to navigate to page 8
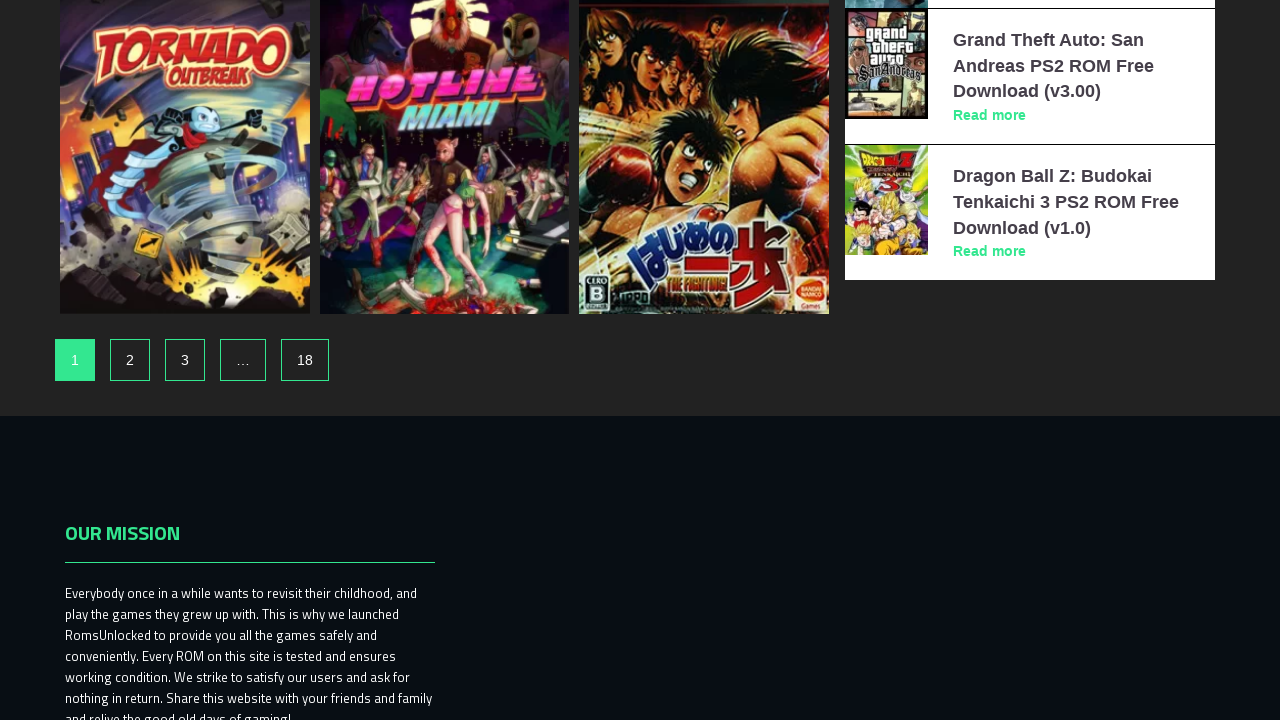

Game titles loaded on page 8
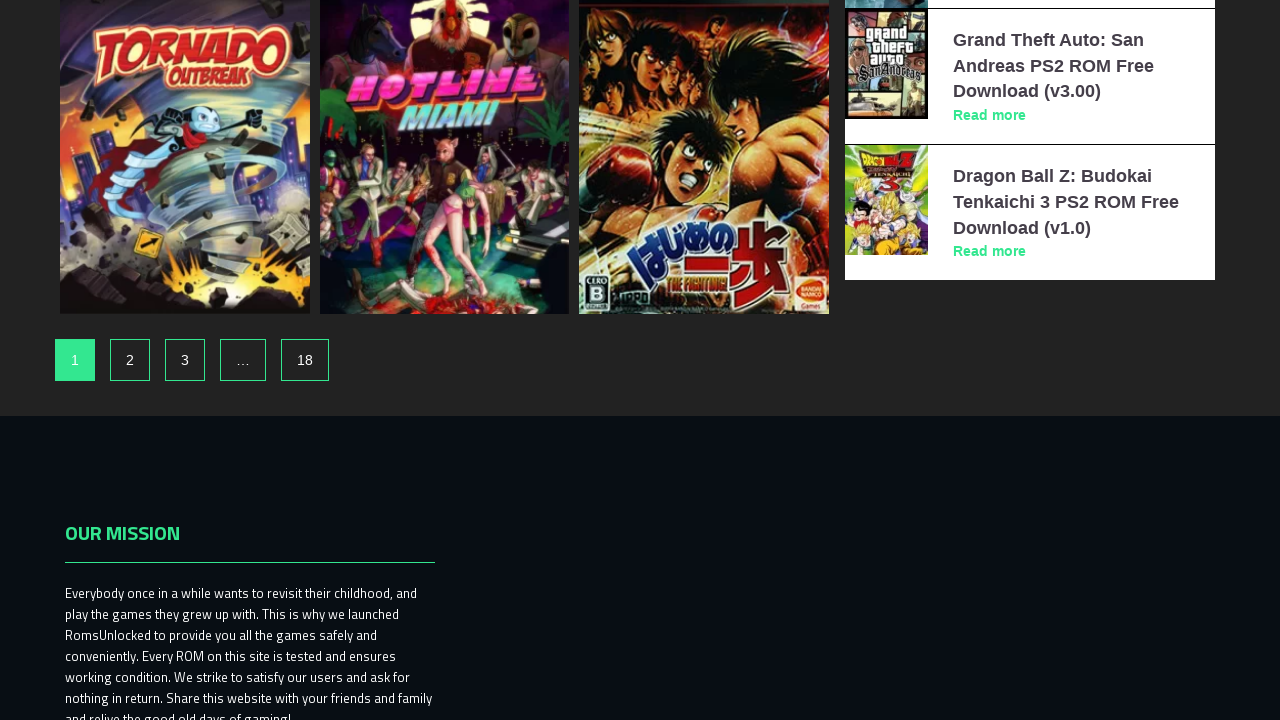

Retrieved pagination buttons for page 8
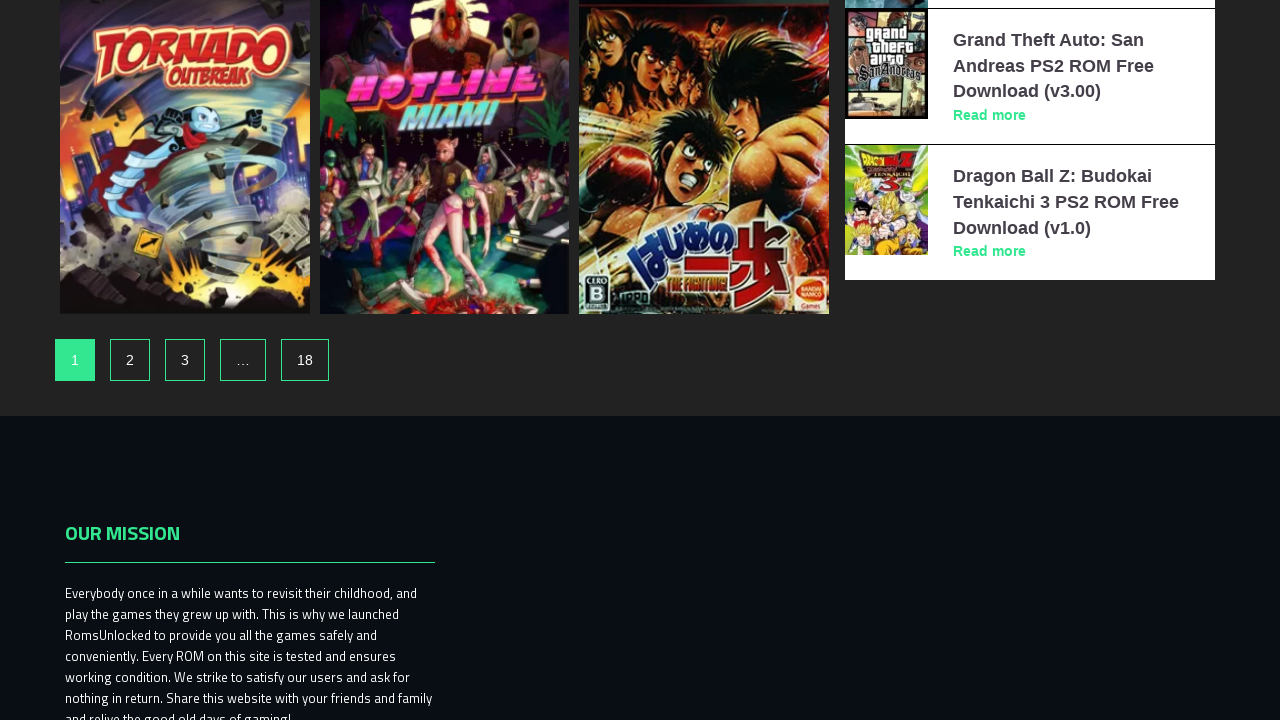

Clicked next button to navigate to page 9
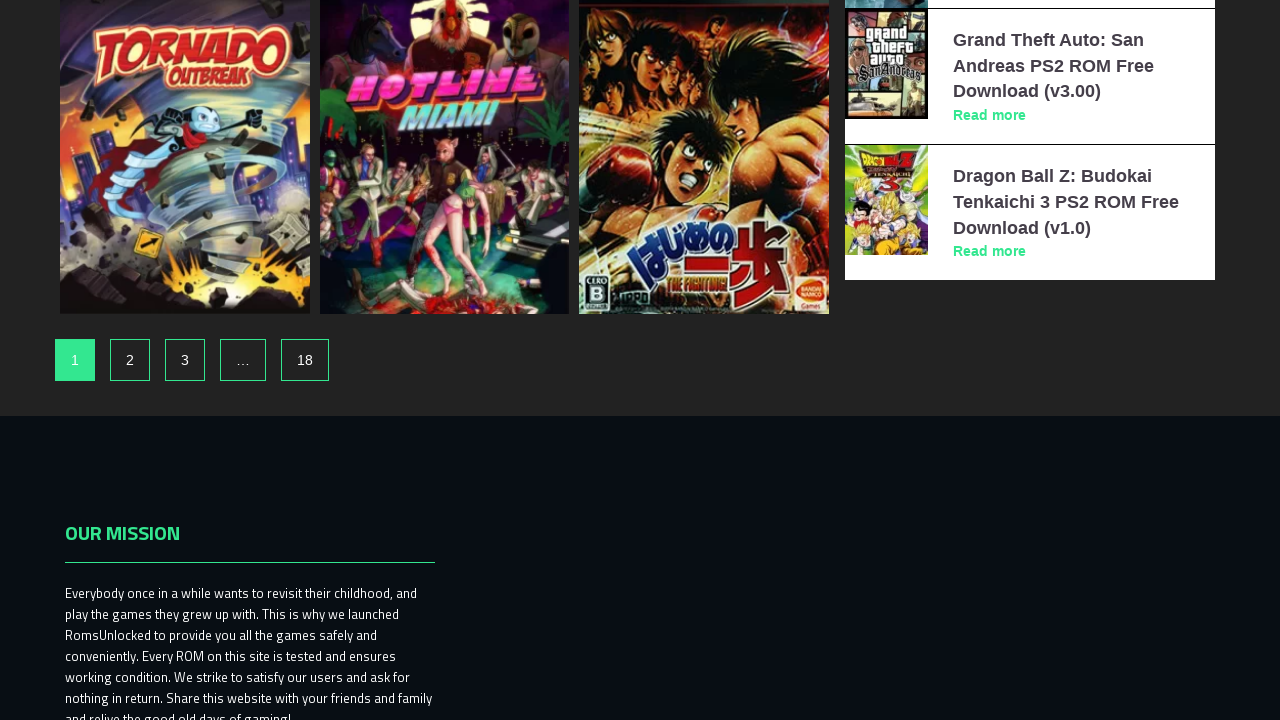

Game titles loaded on page 9
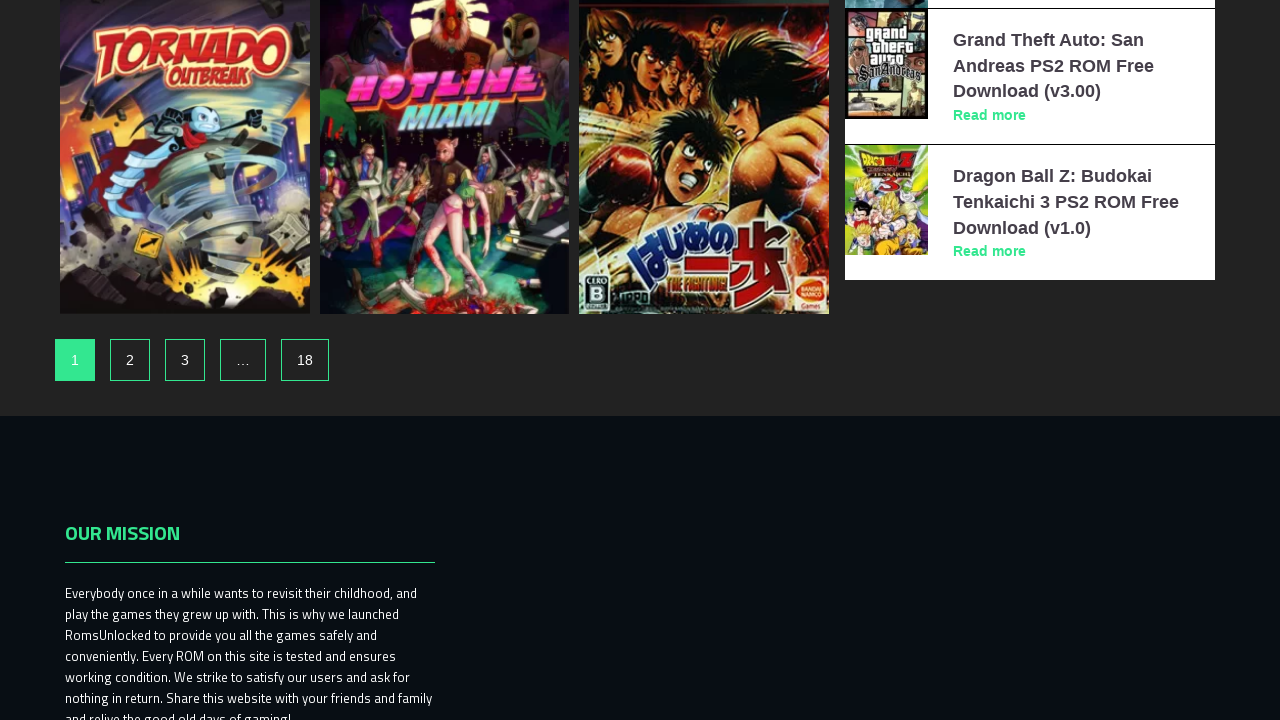

Retrieved pagination buttons for page 9
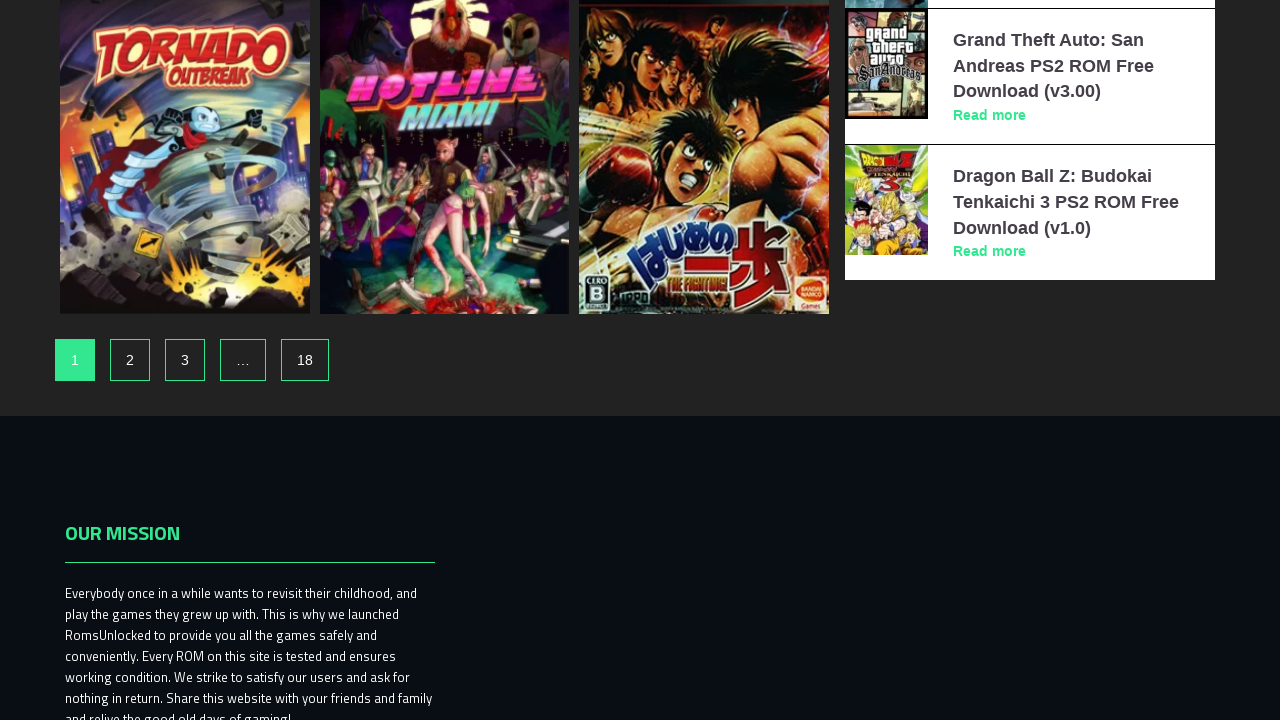

Clicked next button to navigate to page 10
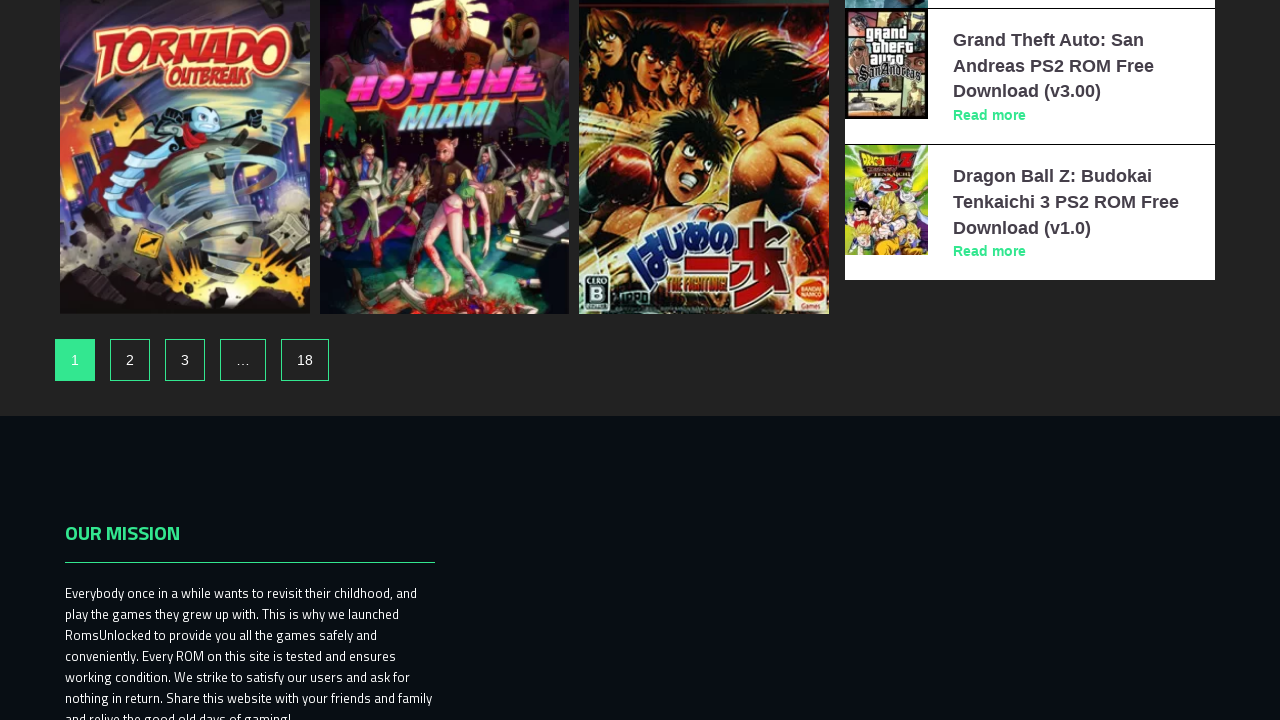

Game titles loaded on page 10
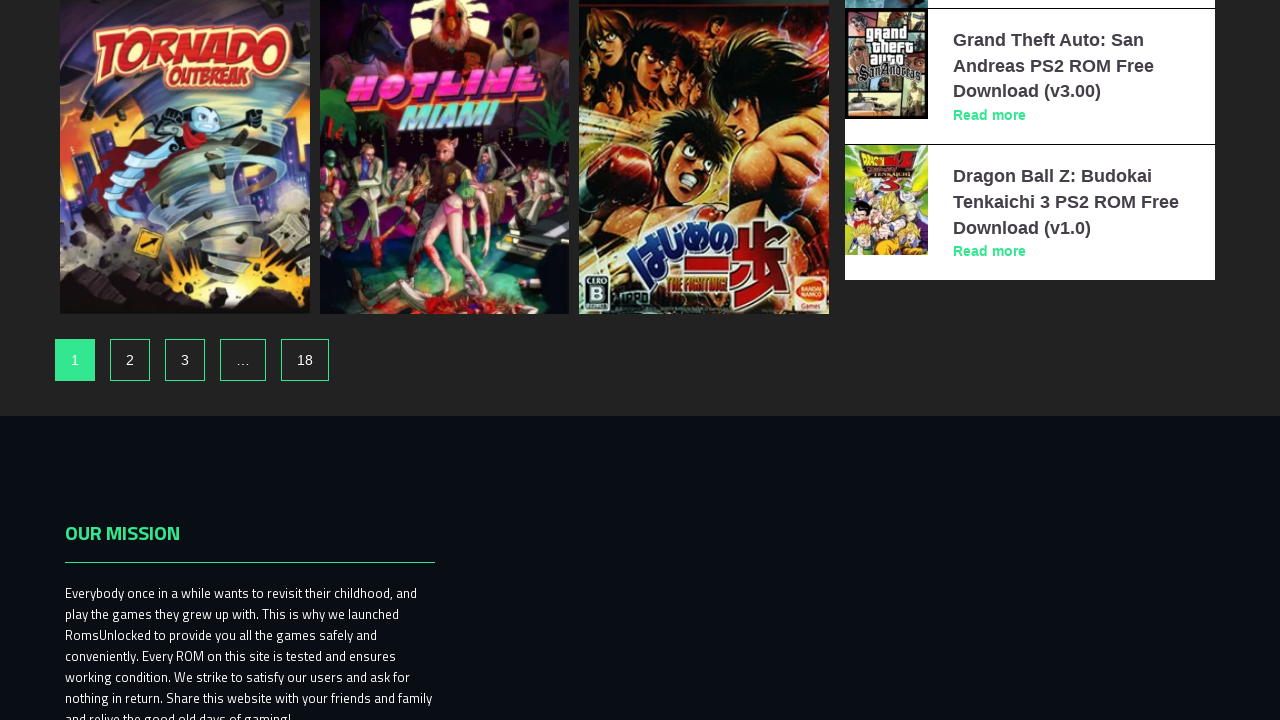

Retrieved pagination buttons for page 10
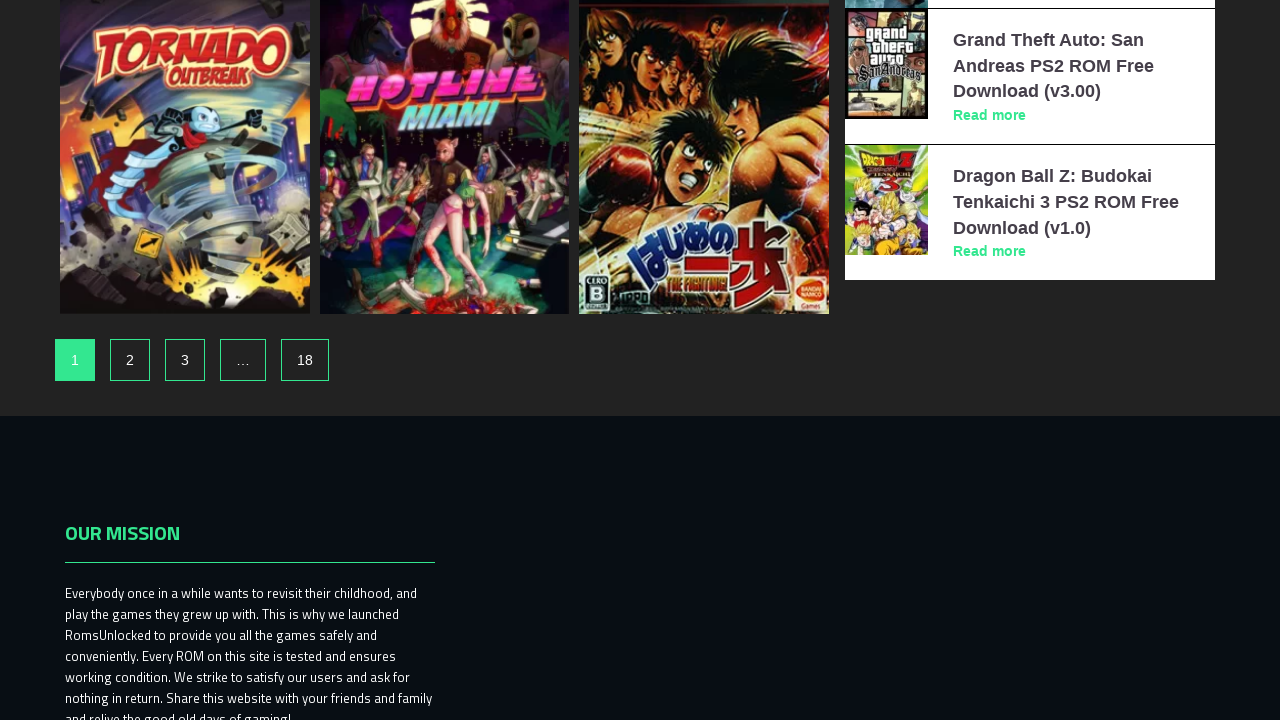

Clicked next button to navigate to page 11
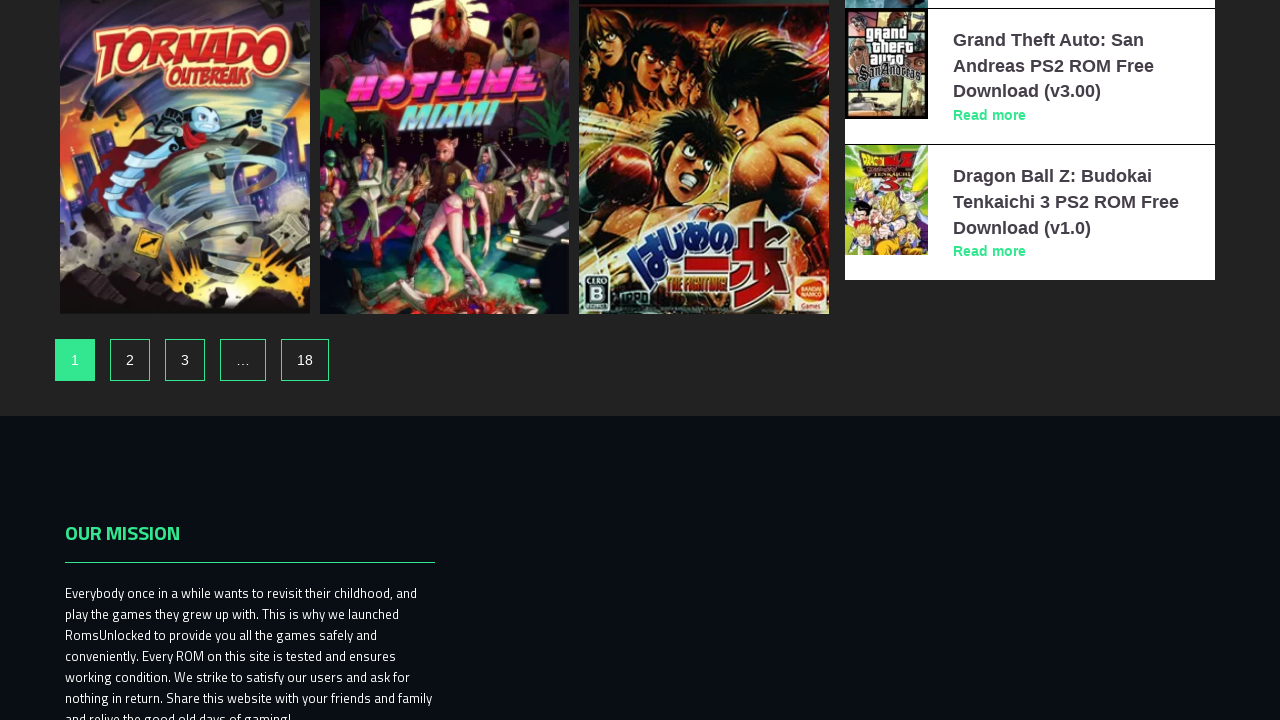

Game titles loaded on page 11
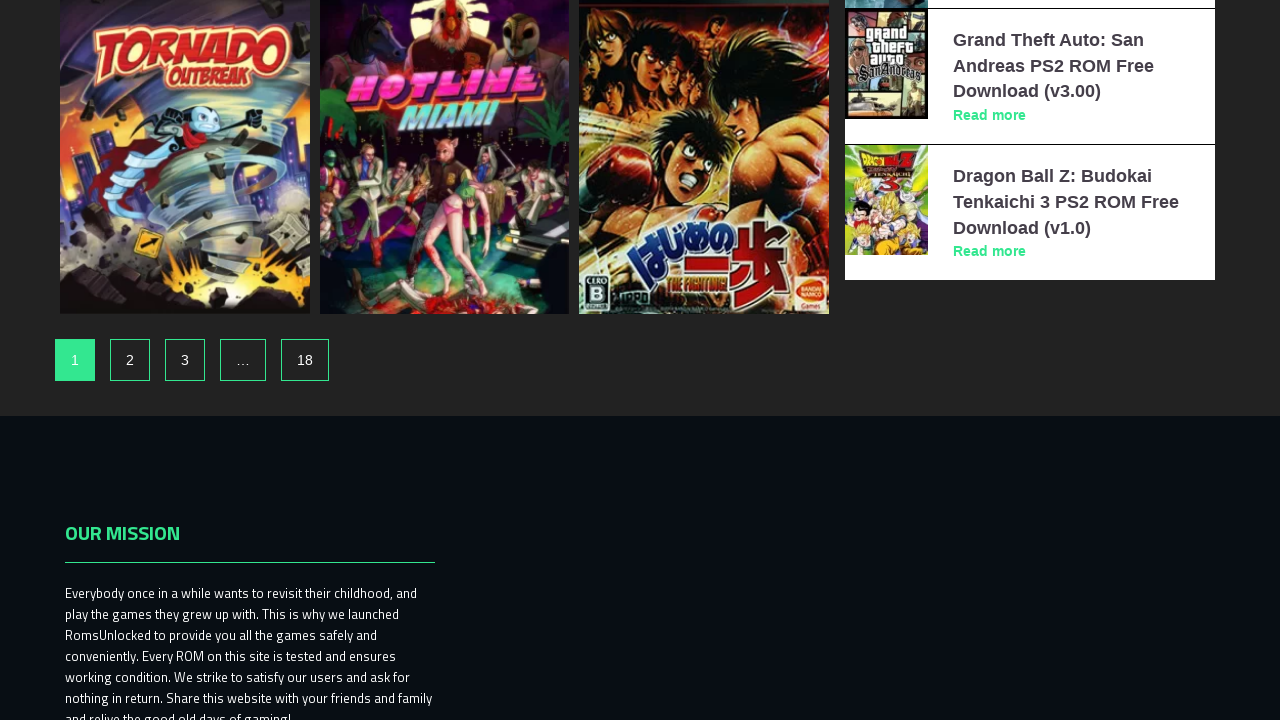

Retrieved pagination buttons for page 11
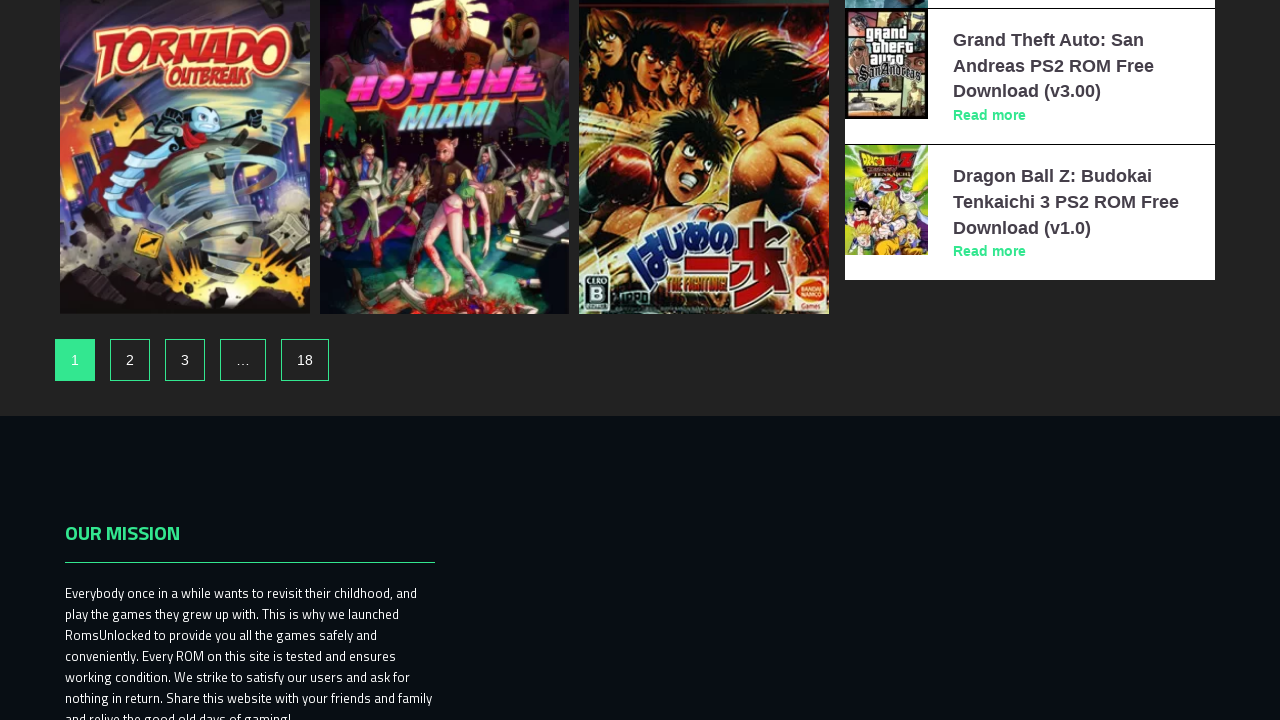

Clicked next button to navigate to page 12
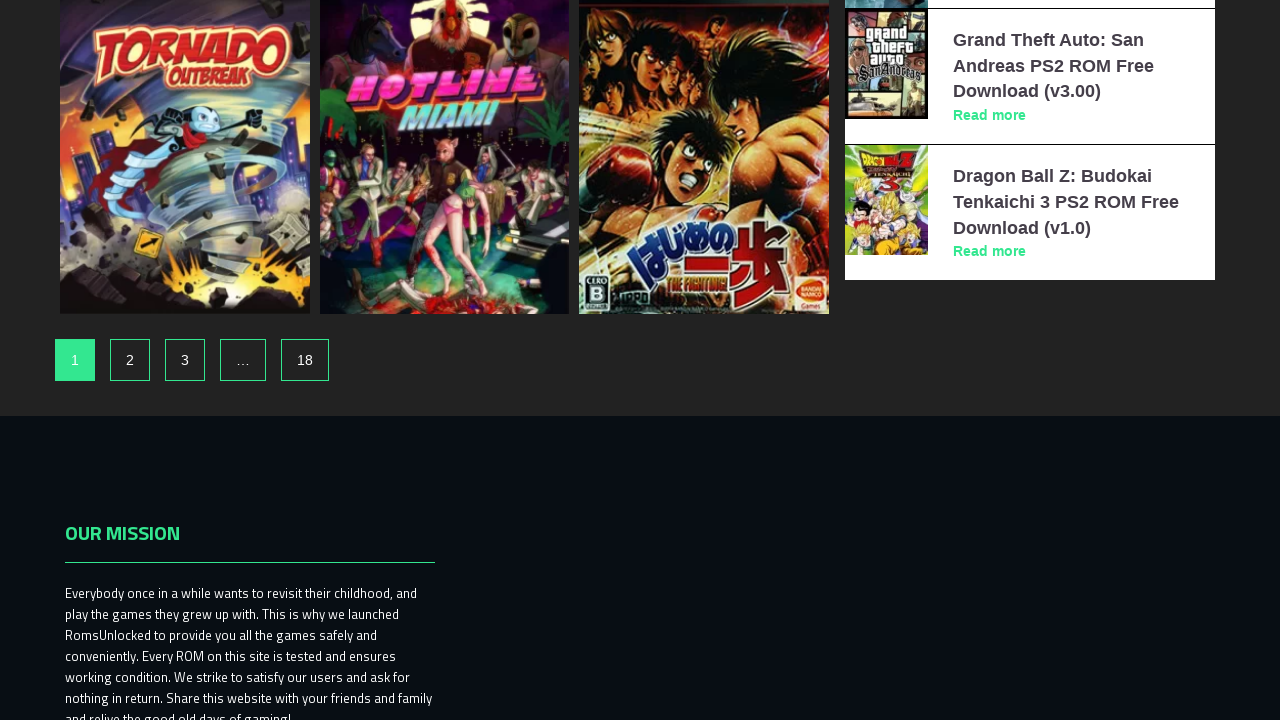

Game titles loaded on page 12
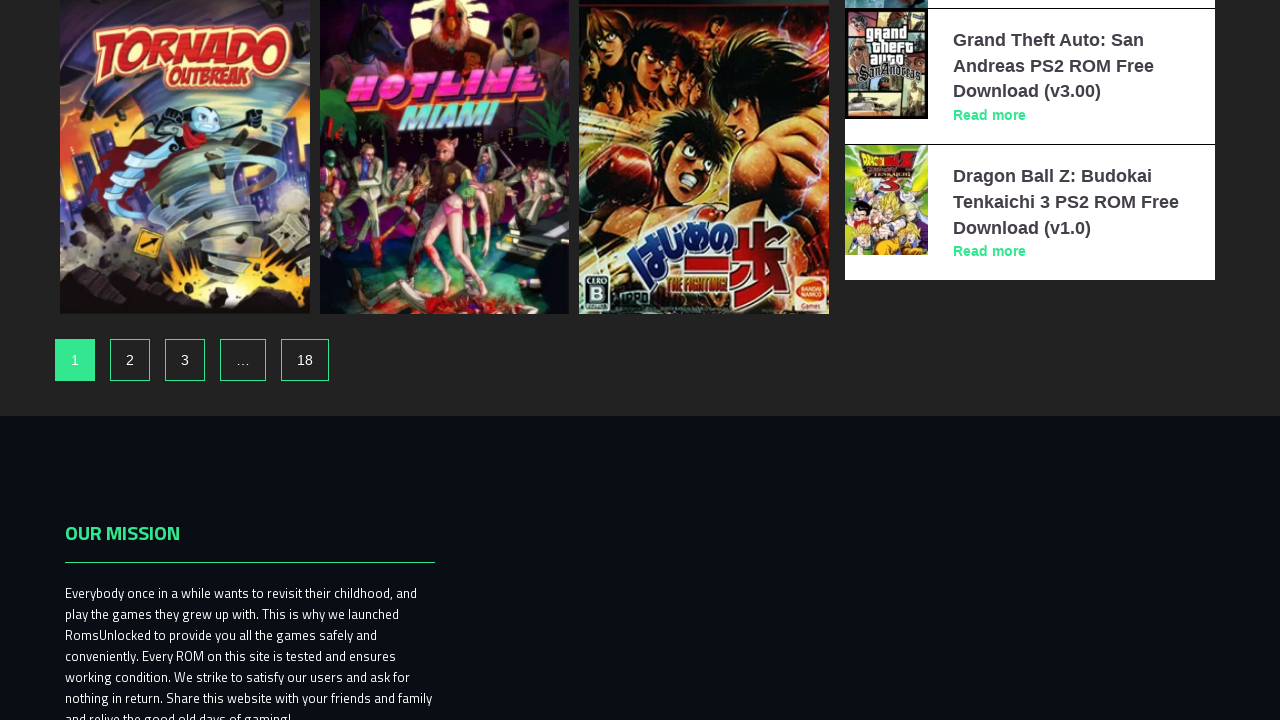

Retrieved pagination buttons for page 12
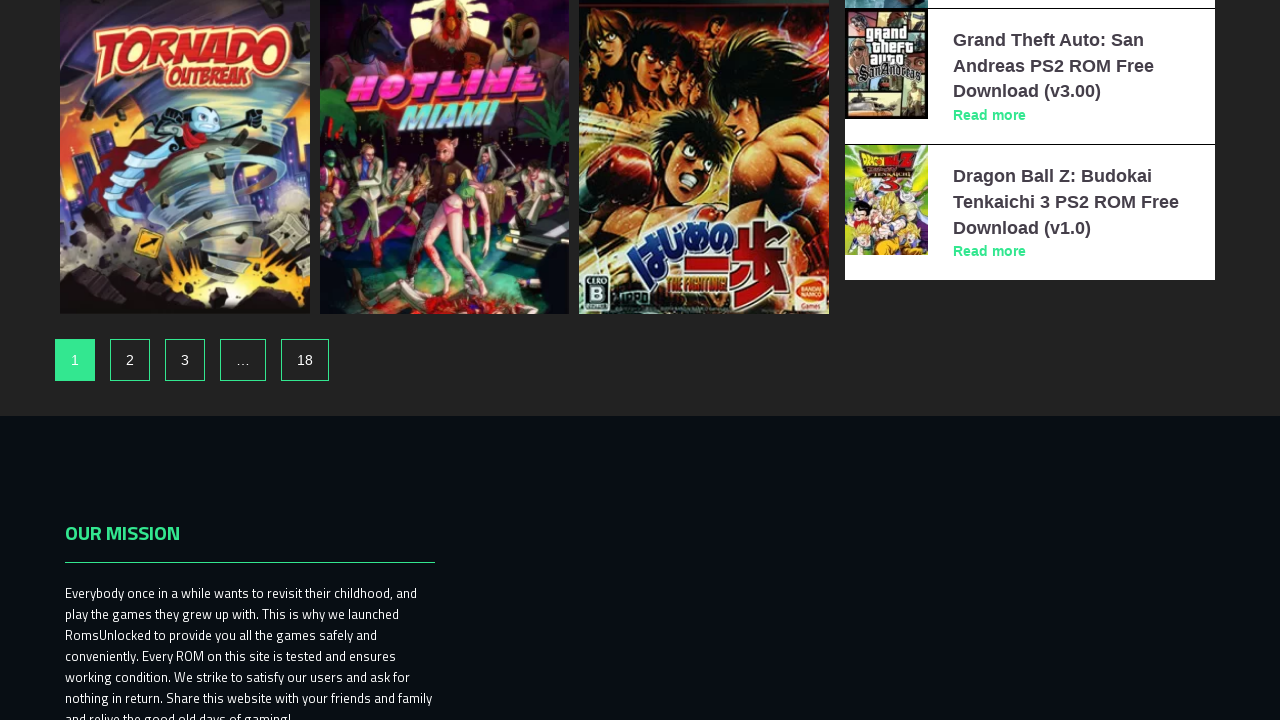

Clicked next button to navigate to page 13
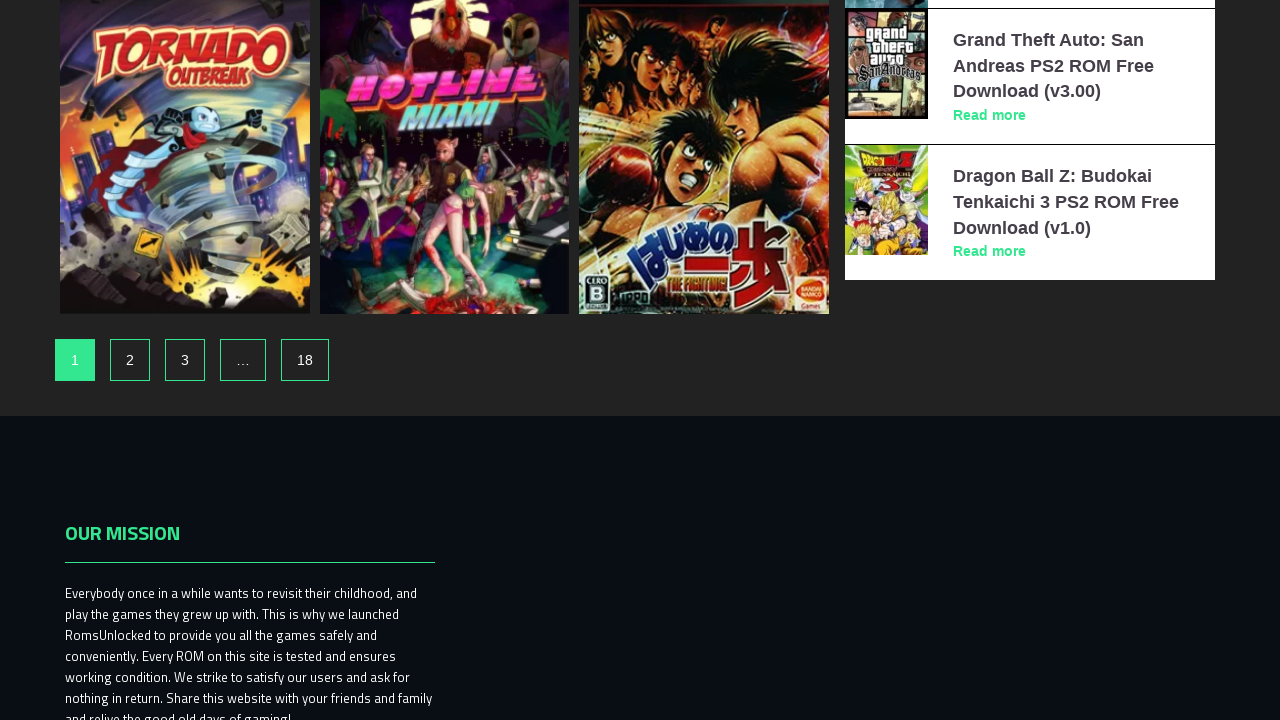

Game titles loaded on page 13
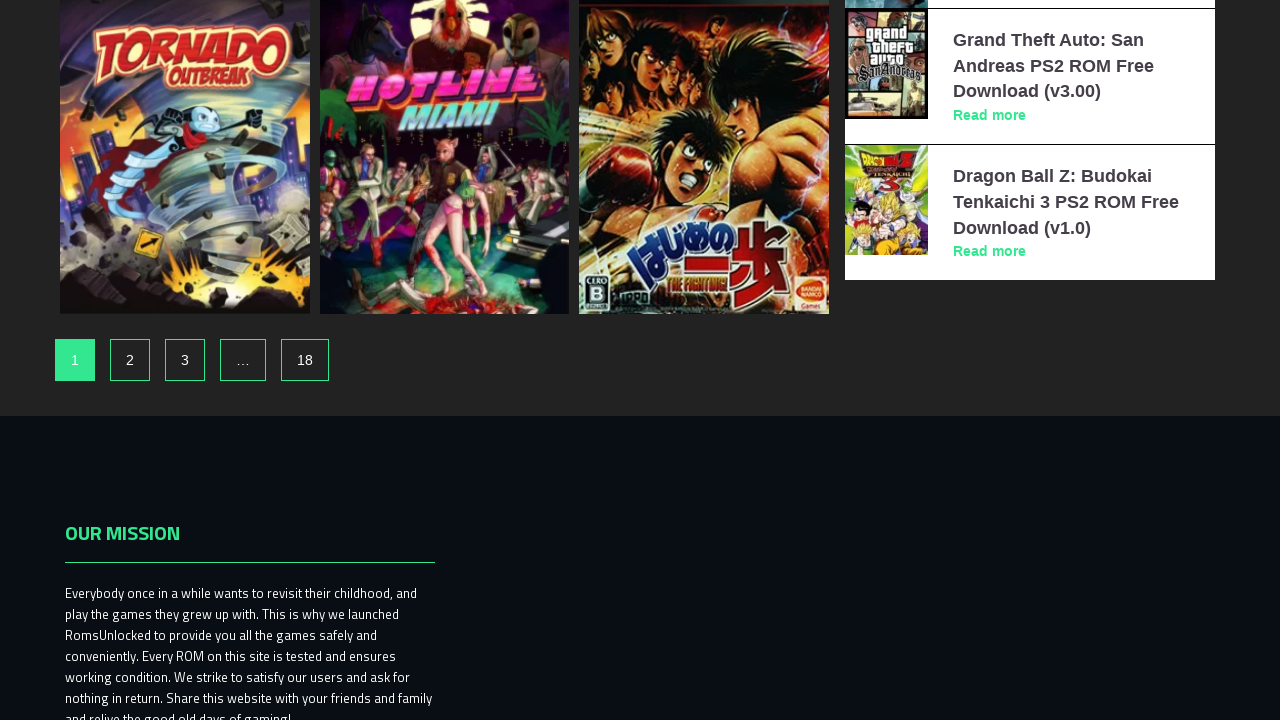

Retrieved pagination buttons for page 13
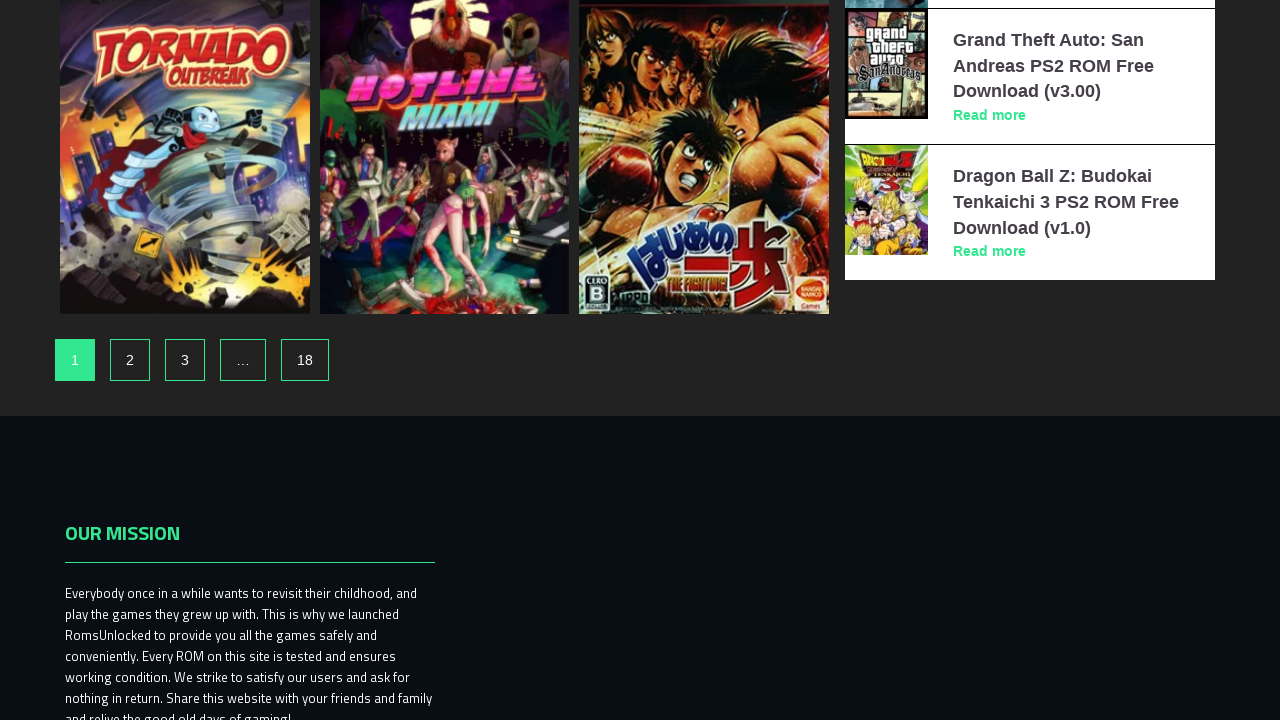

Clicked next button to navigate to page 14
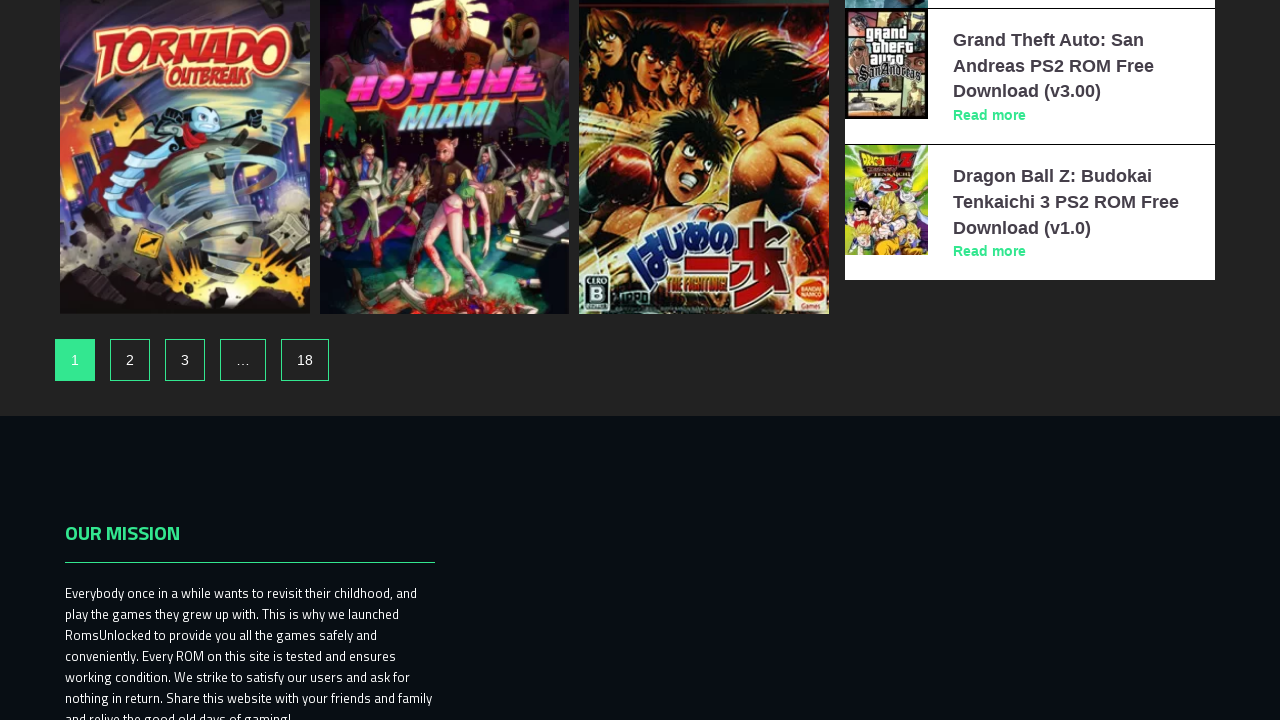

Game titles loaded on page 14
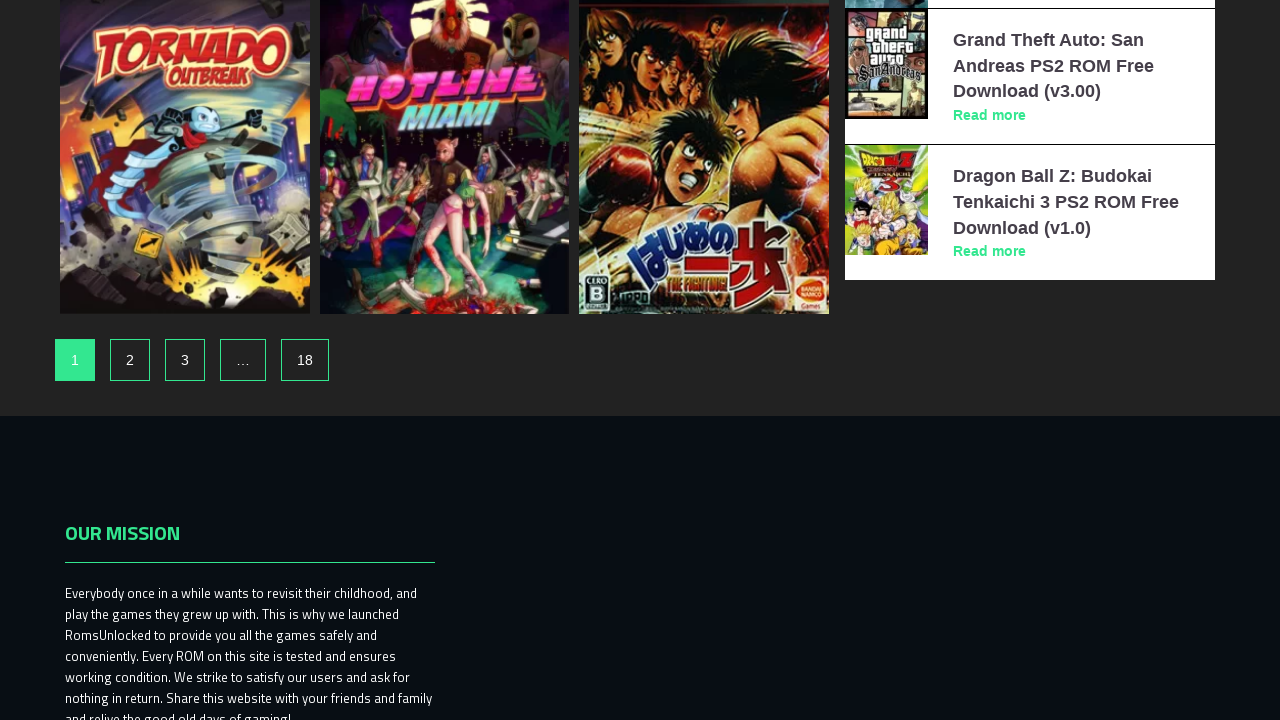

Retrieved pagination buttons for page 14
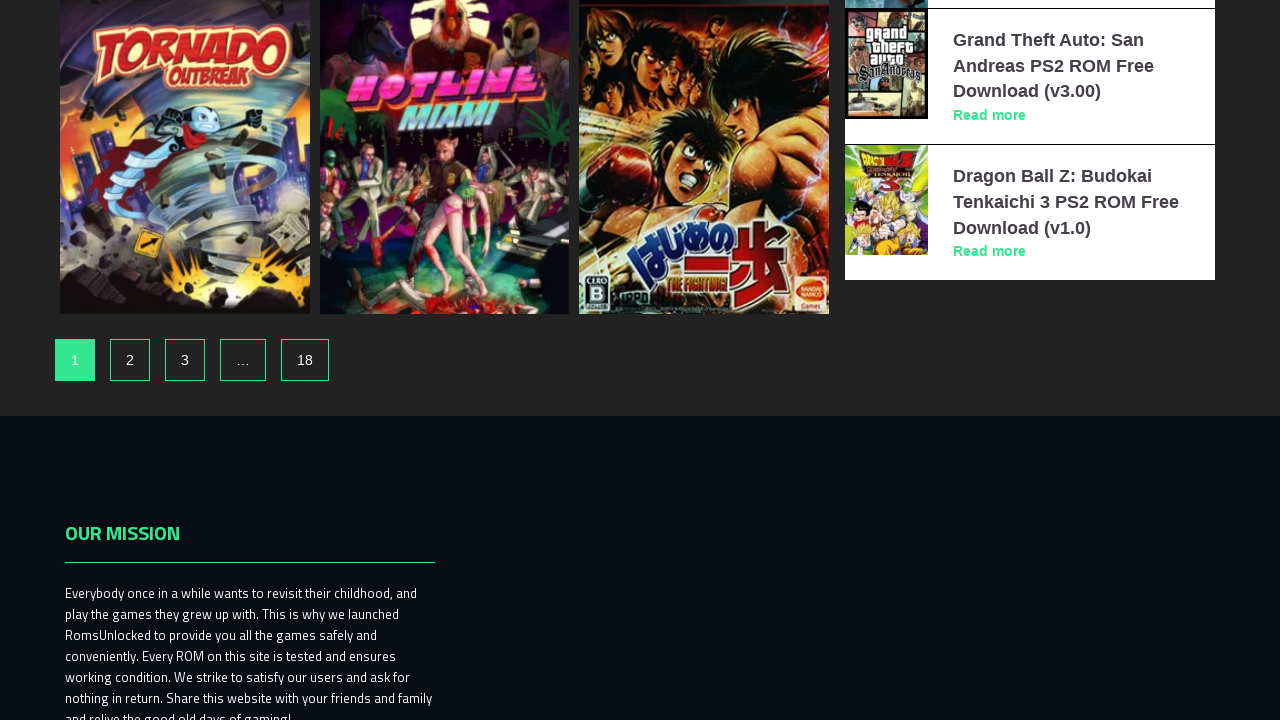

Clicked next button to navigate to page 15
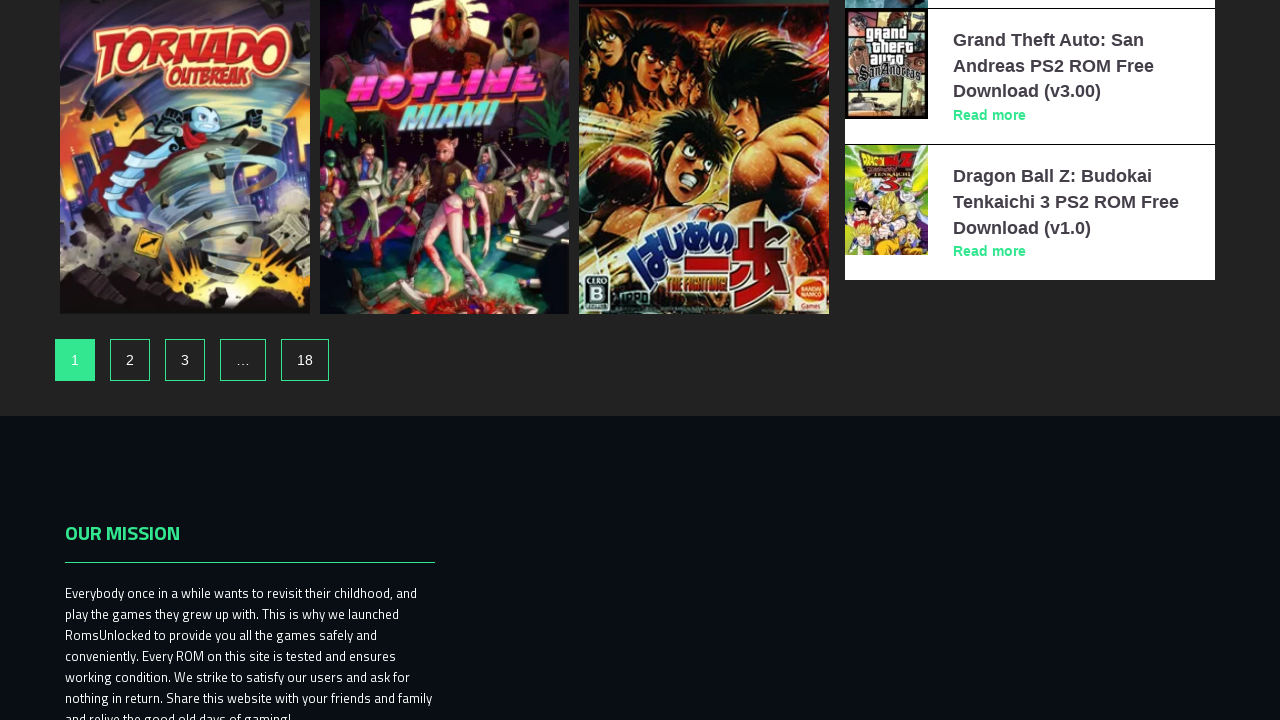

Game titles loaded on page 15
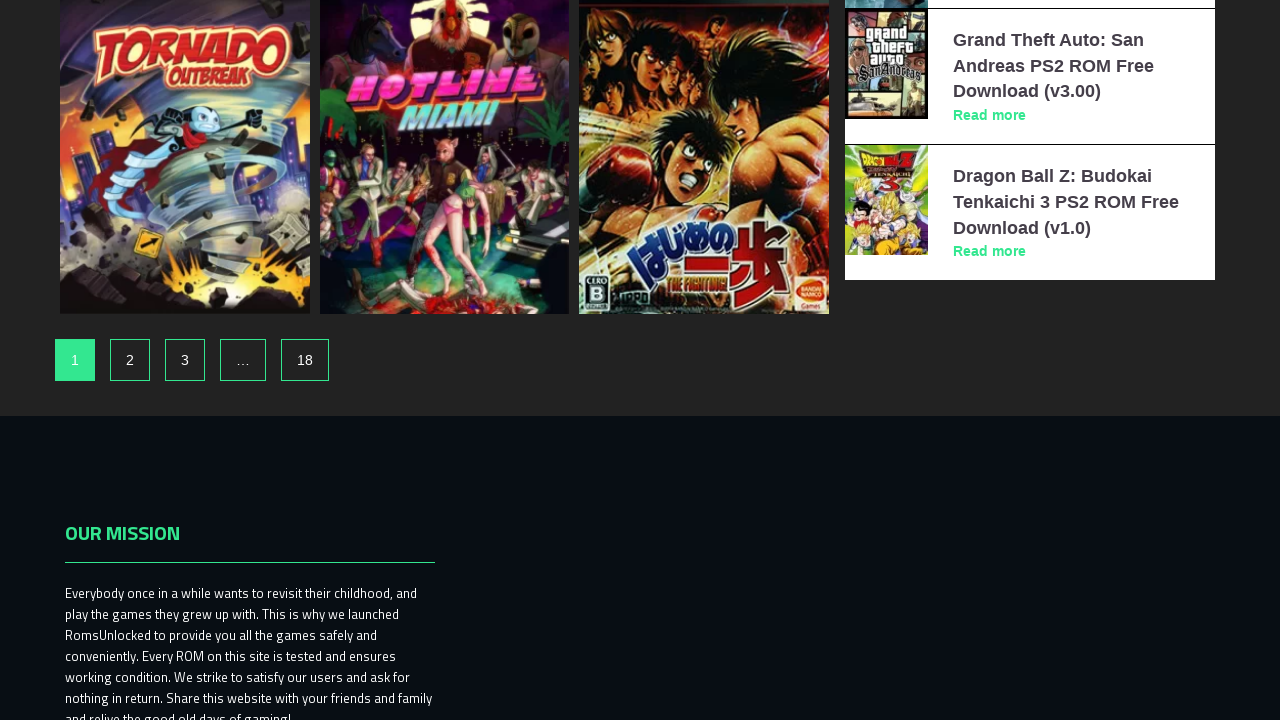

Retrieved pagination buttons for page 15
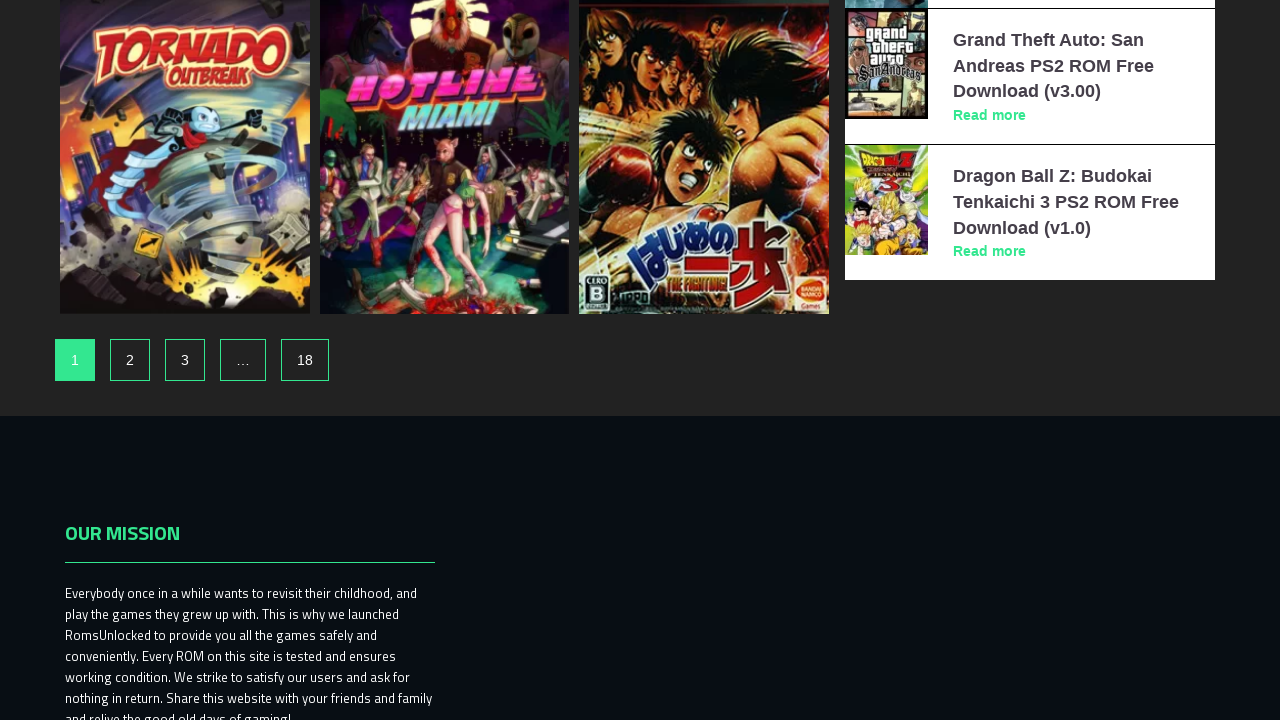

Clicked next button to navigate to page 16
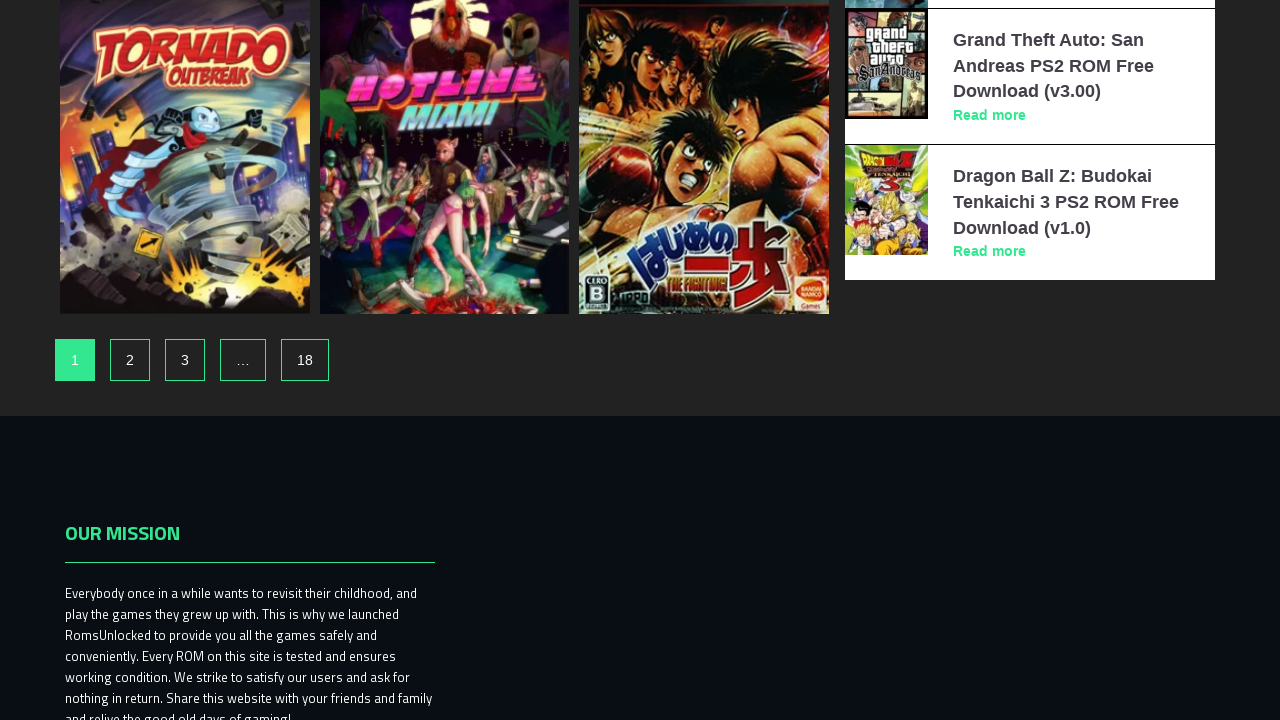

Game titles loaded on page 16
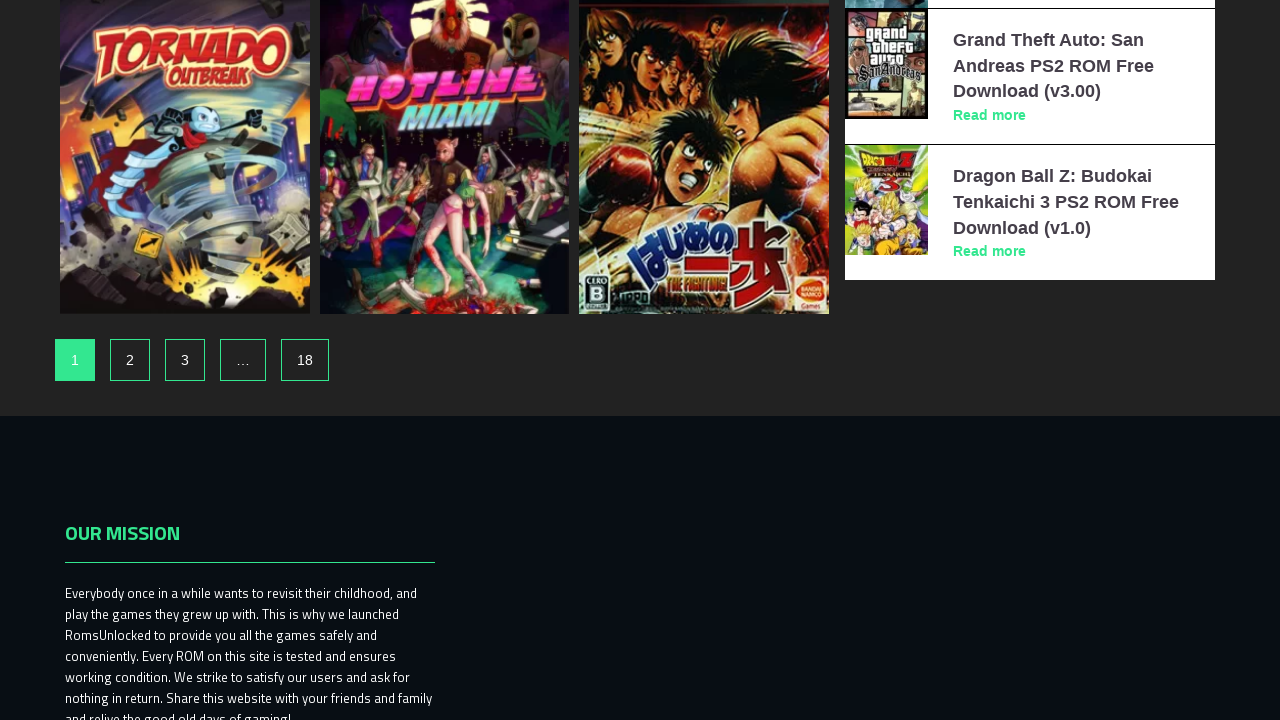

Retrieved pagination buttons for page 16
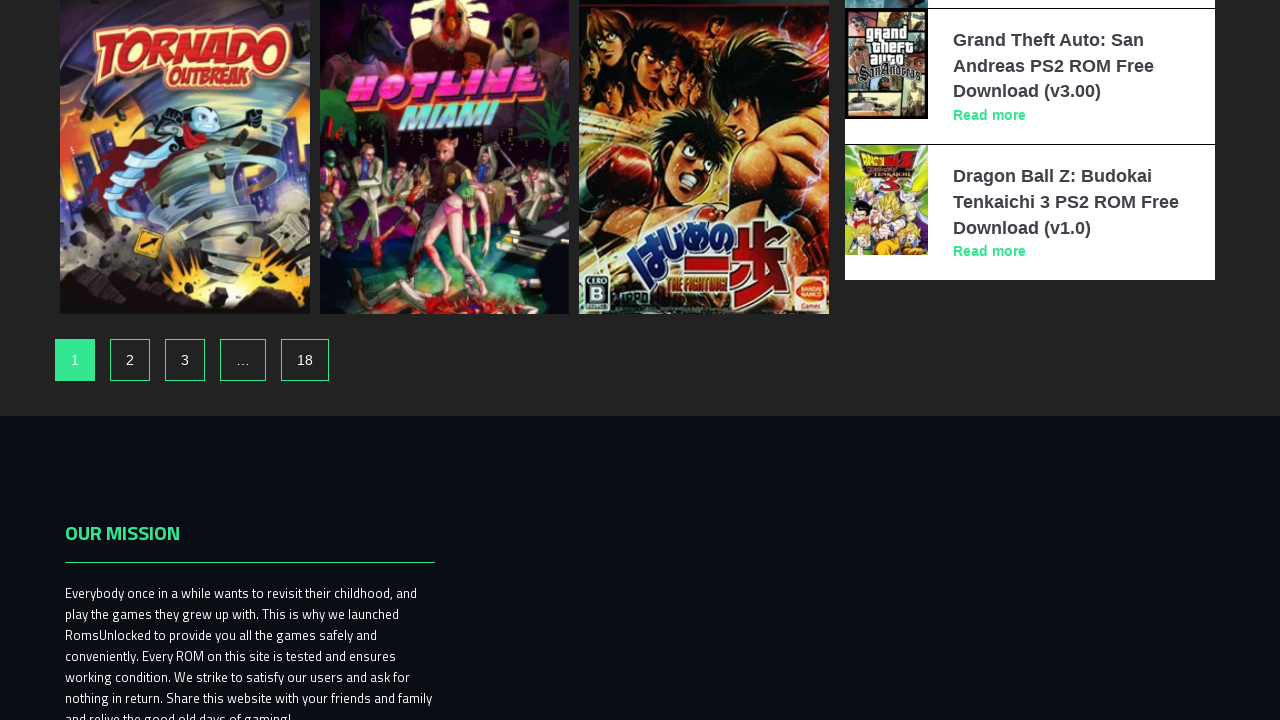

Clicked next button to navigate to page 17
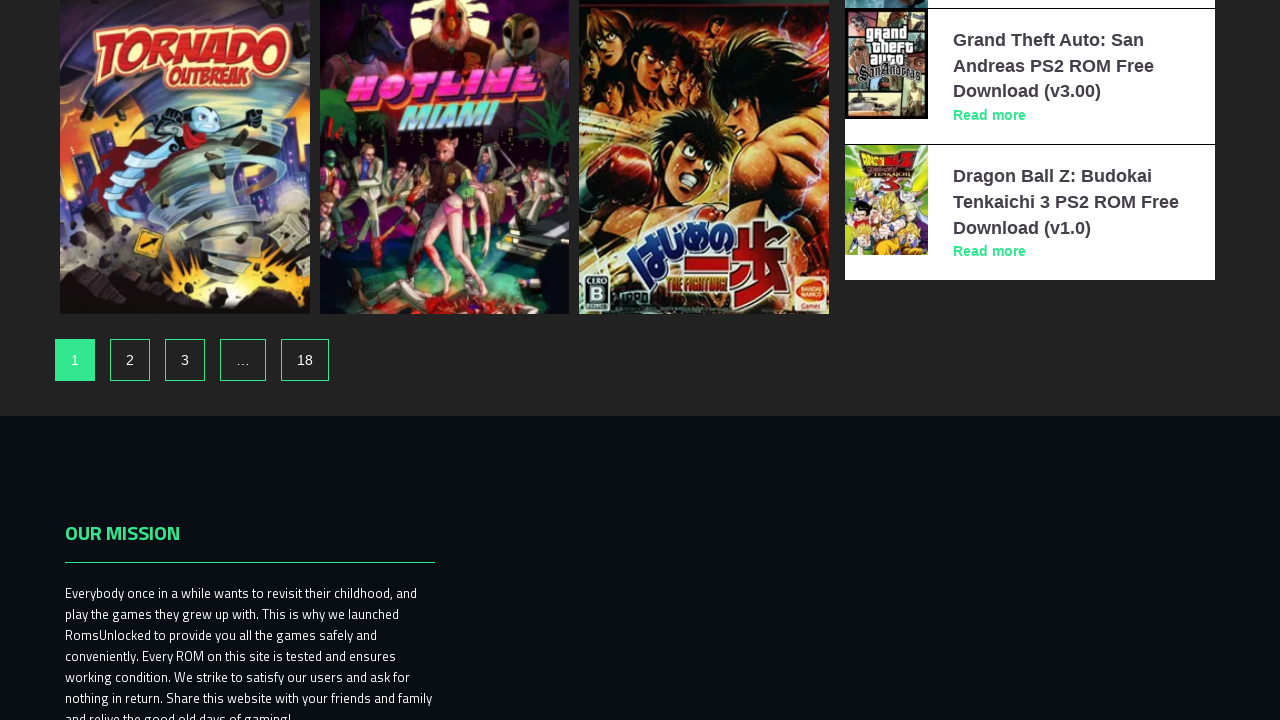

Game titles loaded on page 17
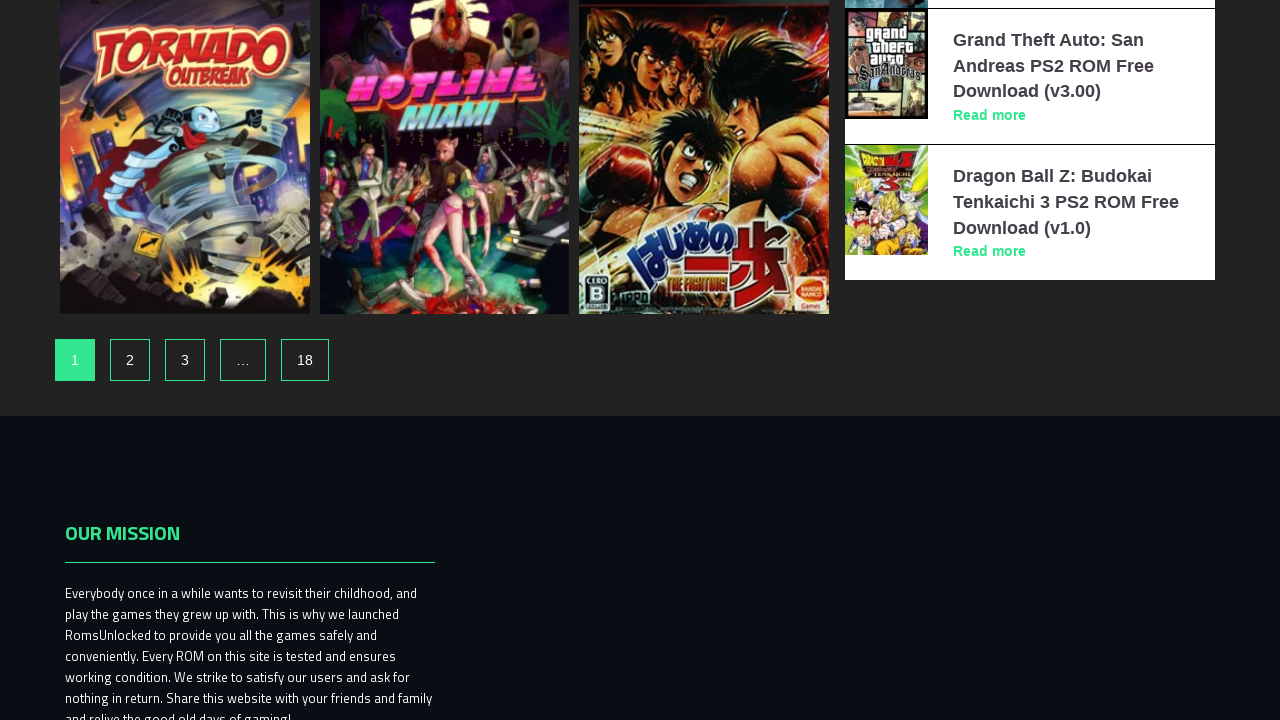

Retrieved pagination buttons for page 17
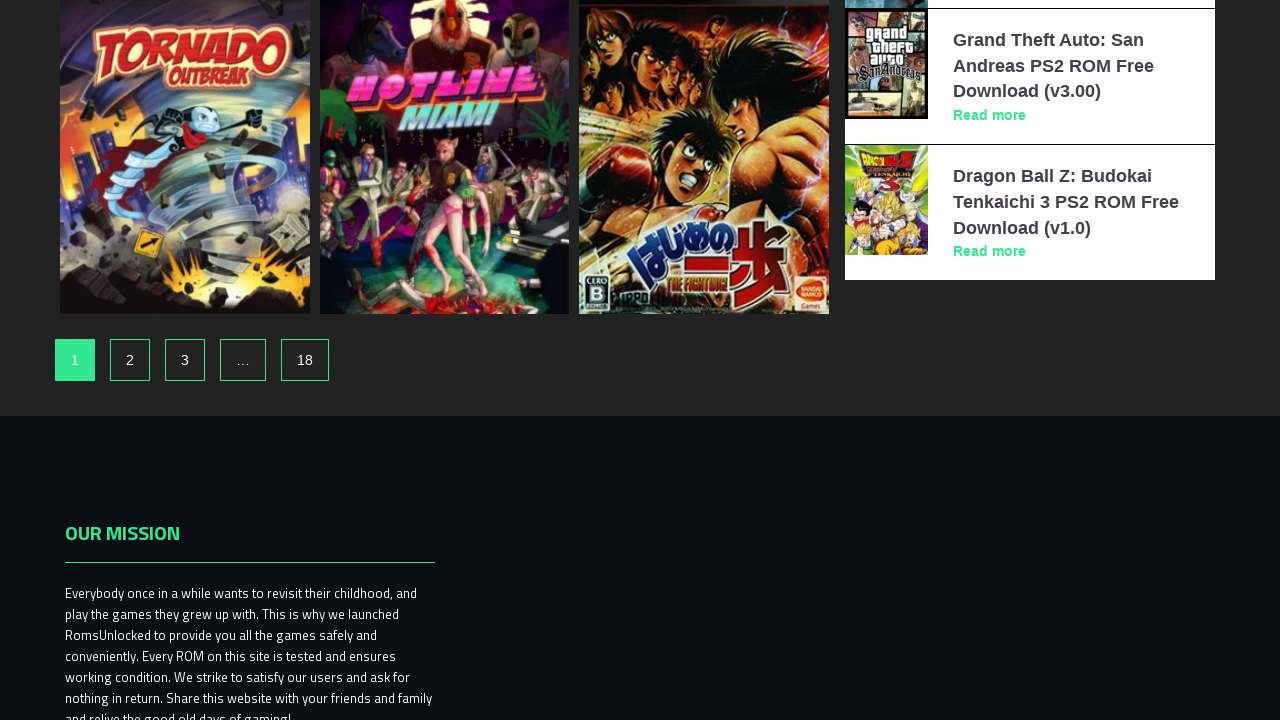

Clicked next button to navigate to page 18
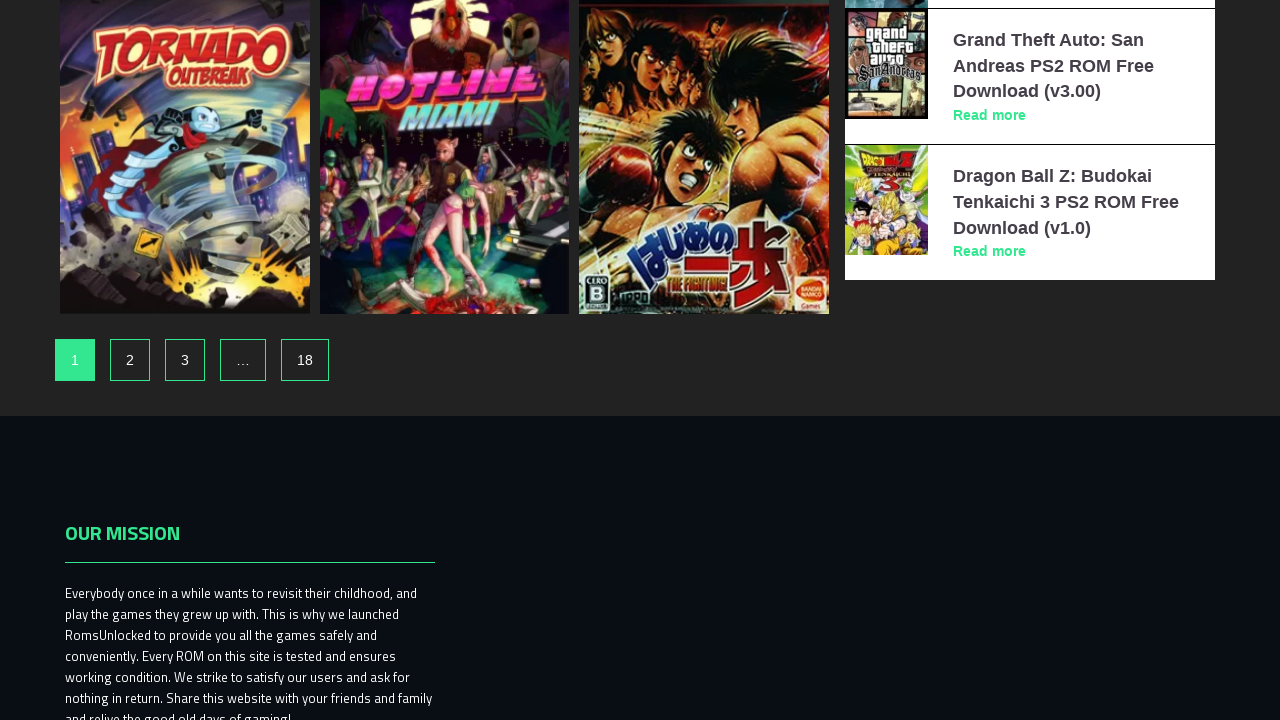

Game titles loaded on page 18
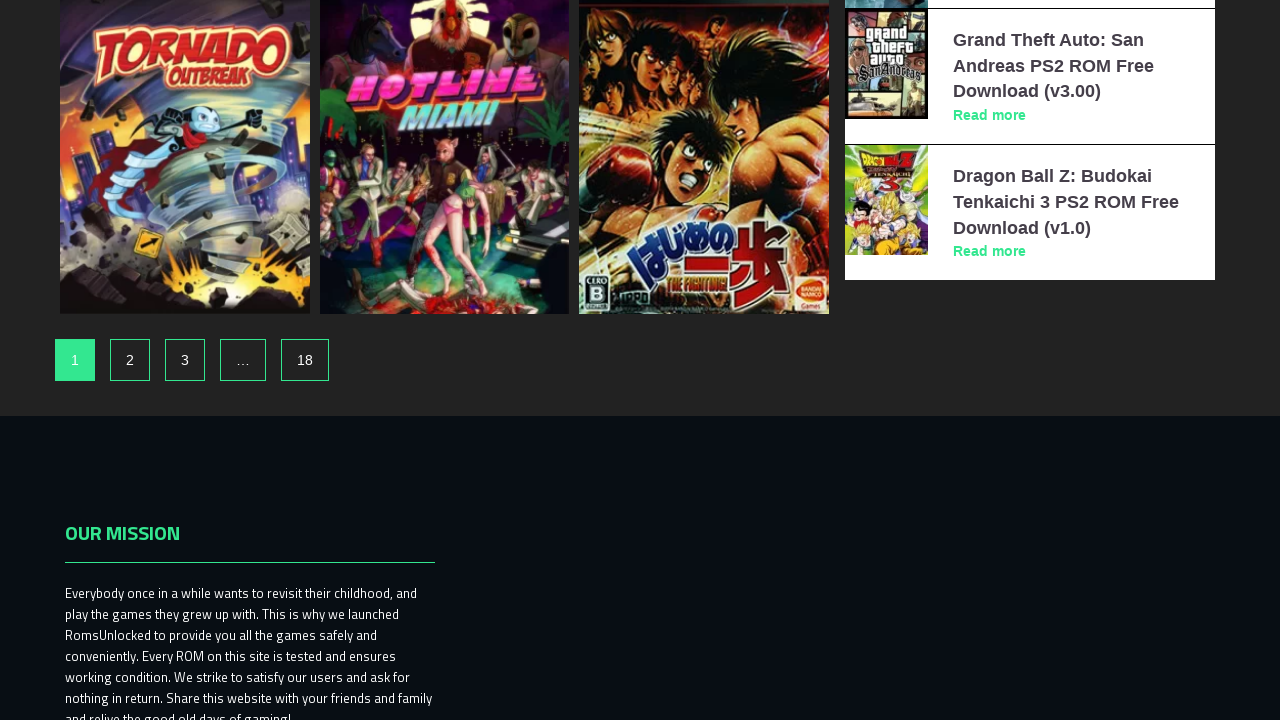

Retrieved pagination buttons for page 18
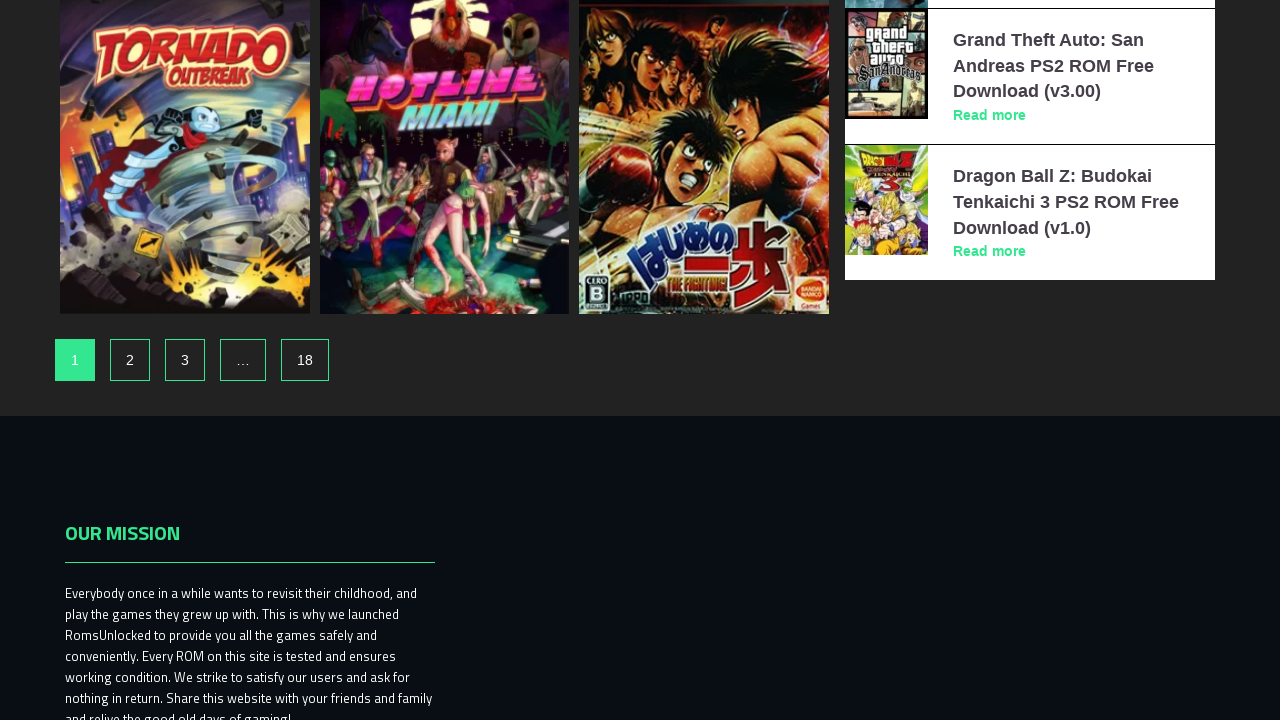

Clicked next button to navigate to page 19
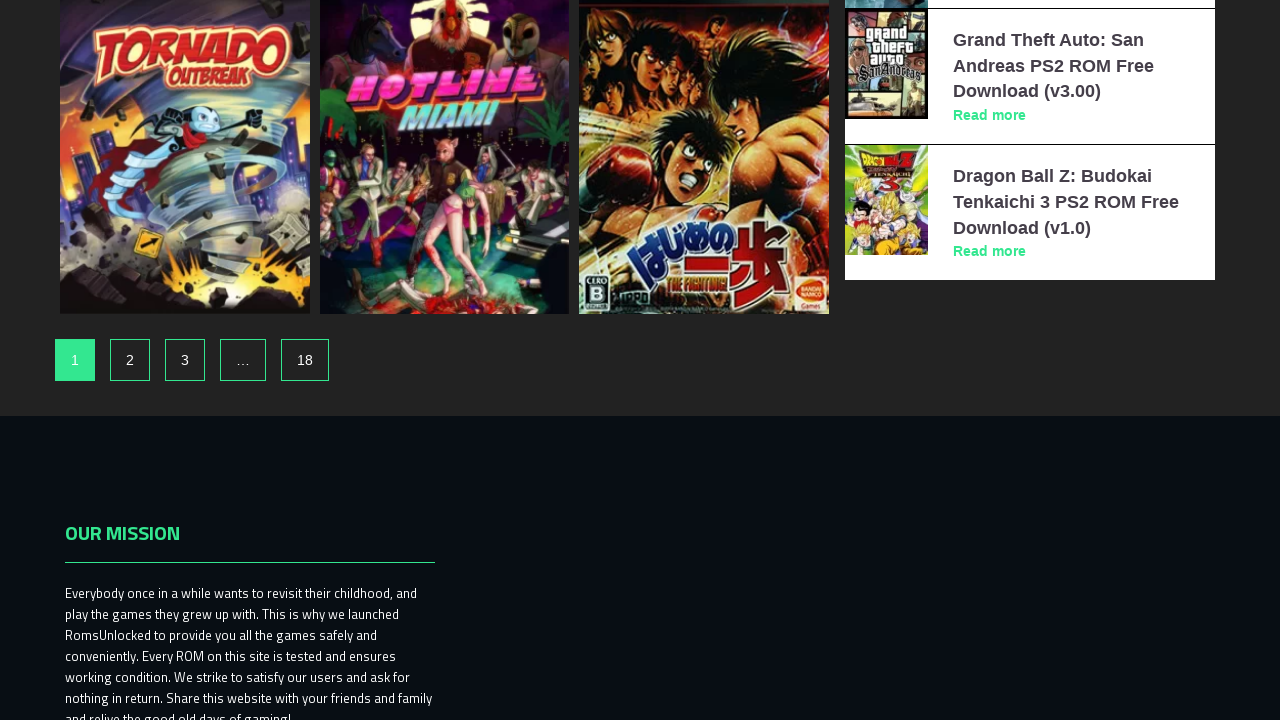

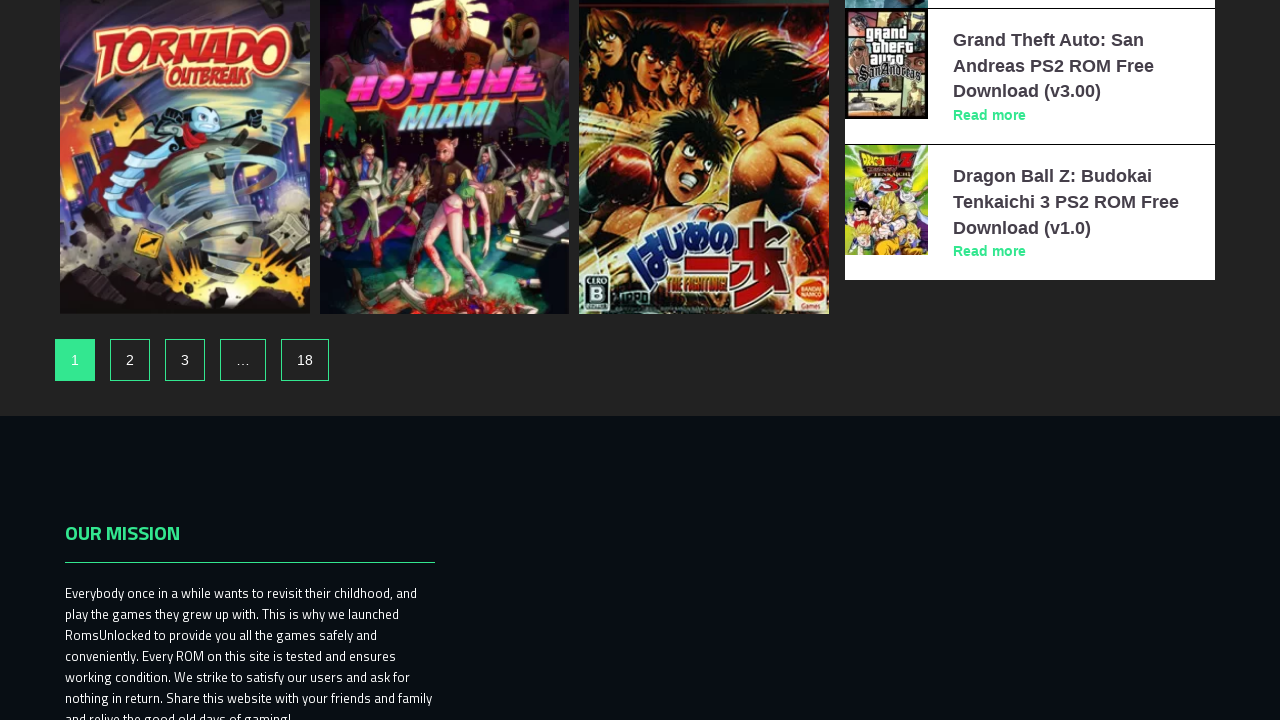